Tests website for broken links by checking the HTTP response codes of all footer links

Starting URL: https://www.rahulshettyacademy.com/AutomationPractice/

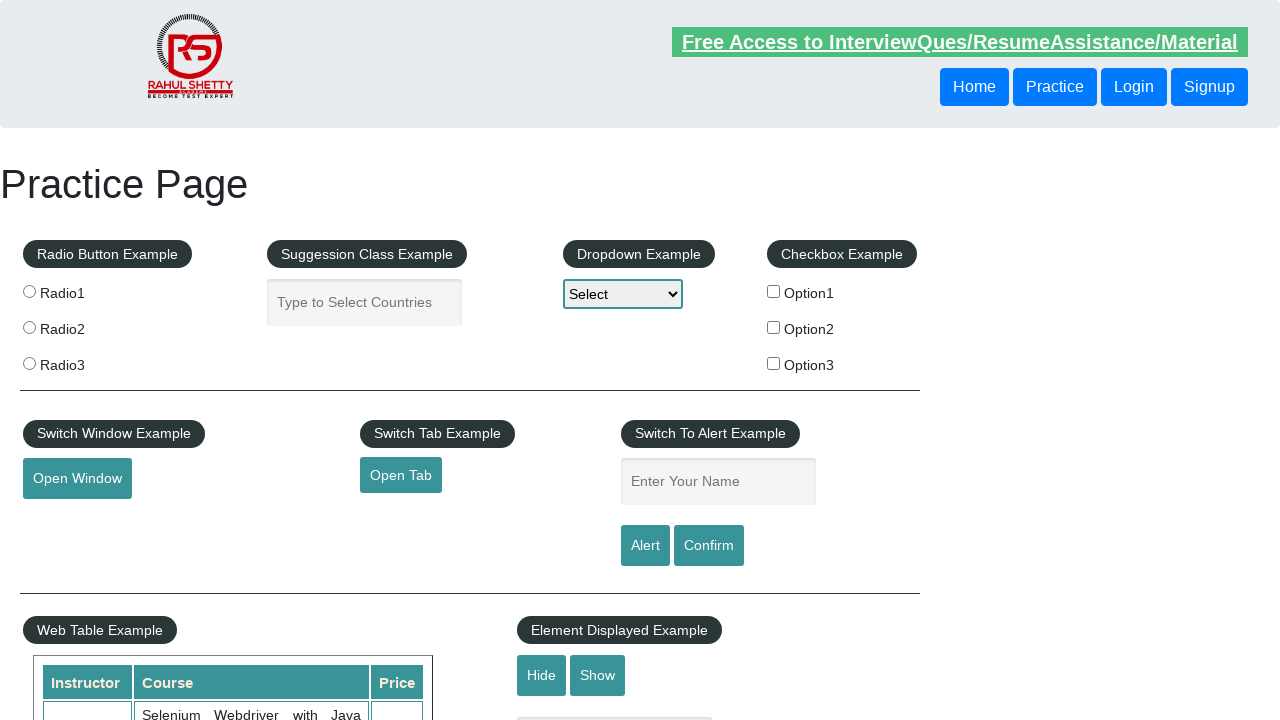

Waited for footer links to be present
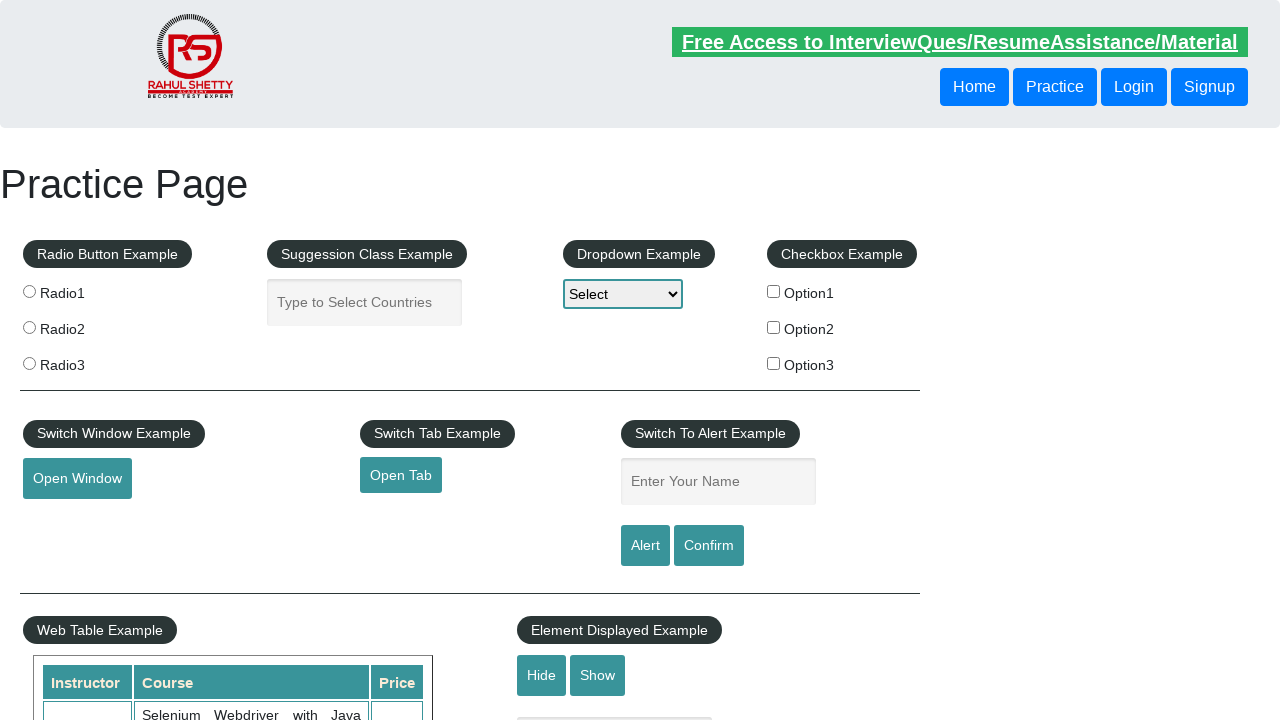

Retrieved all footer links from the page
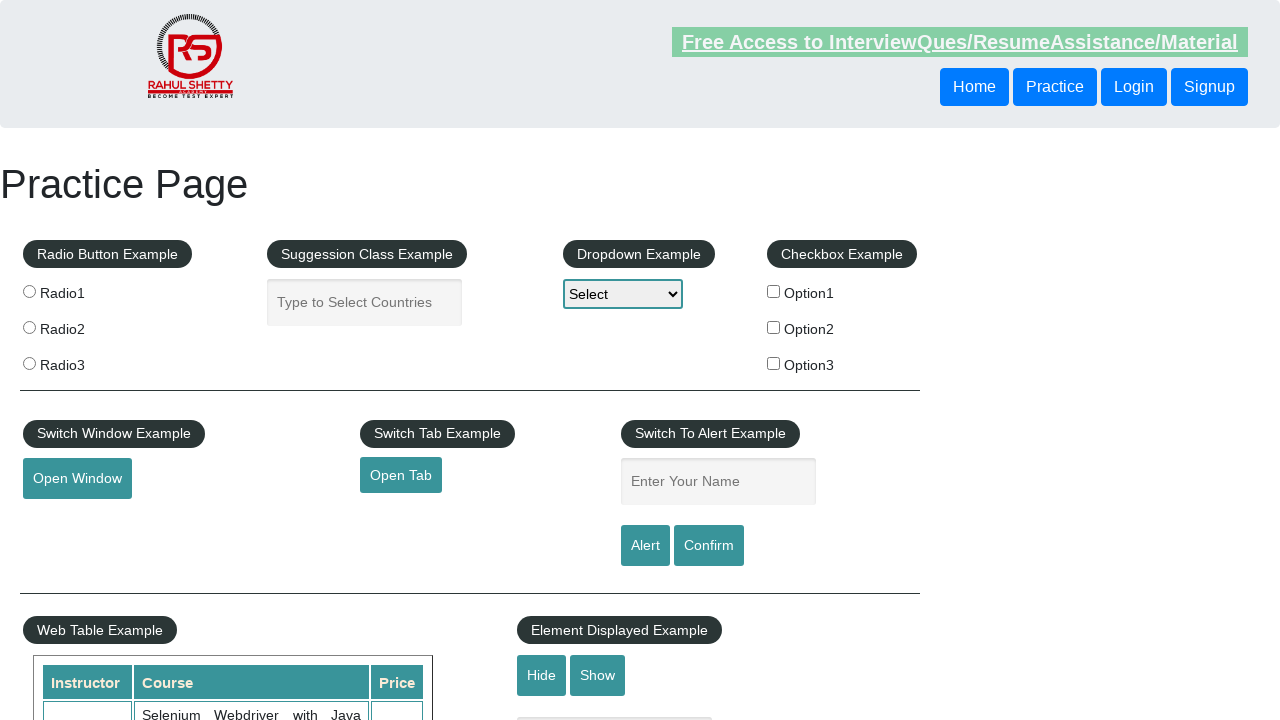

Verified that 20 footer links are present on the page
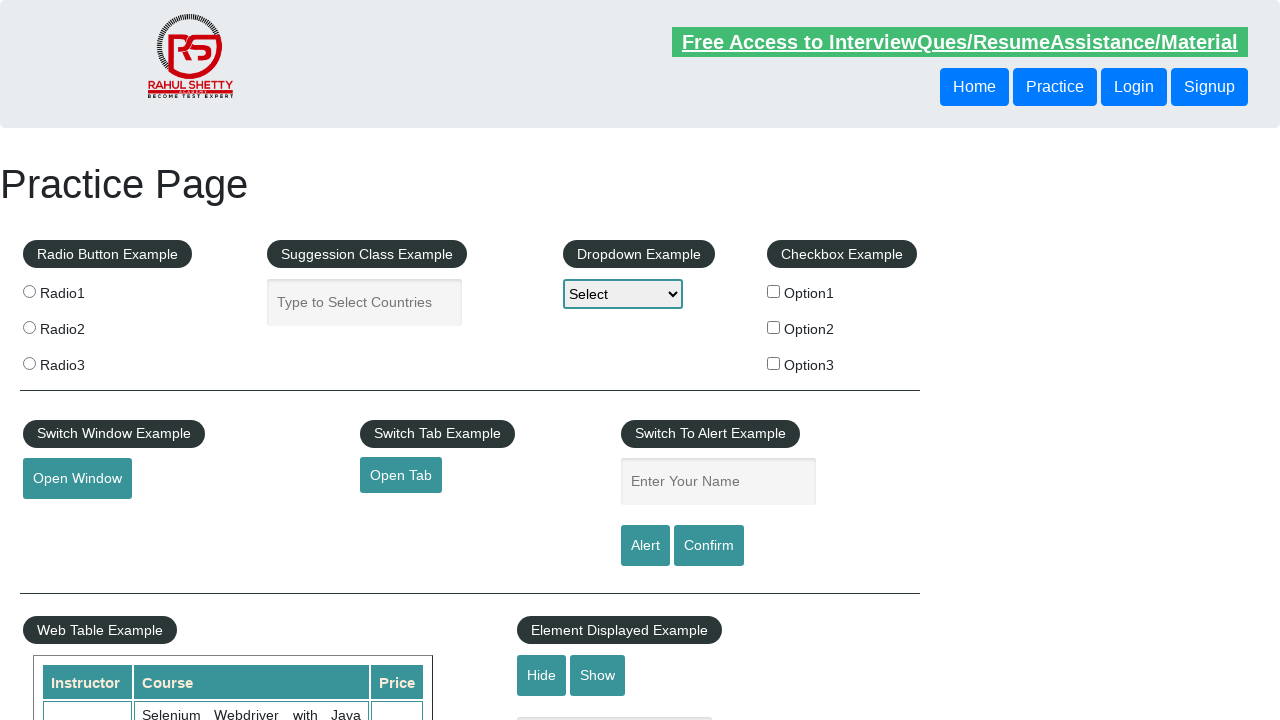

Retrieved href attribute from footer link: Discount Coupons
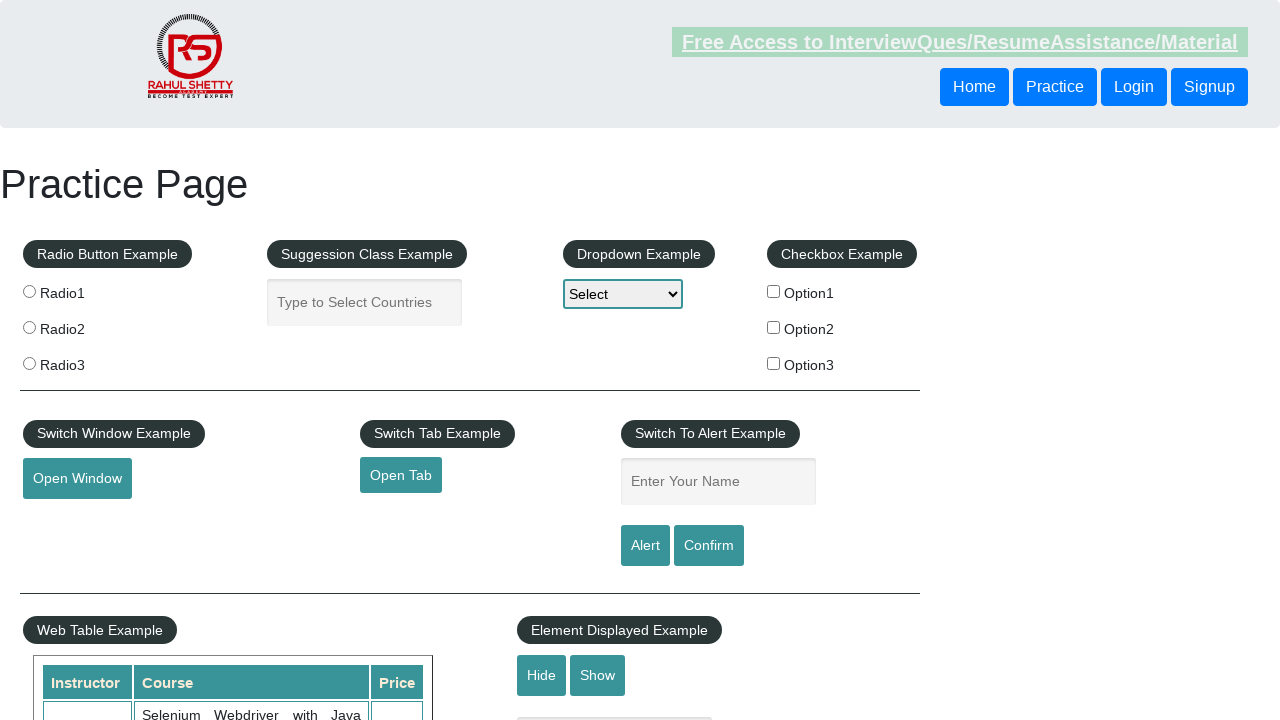

Verified footer link 'Discount Coupons' has valid href: #
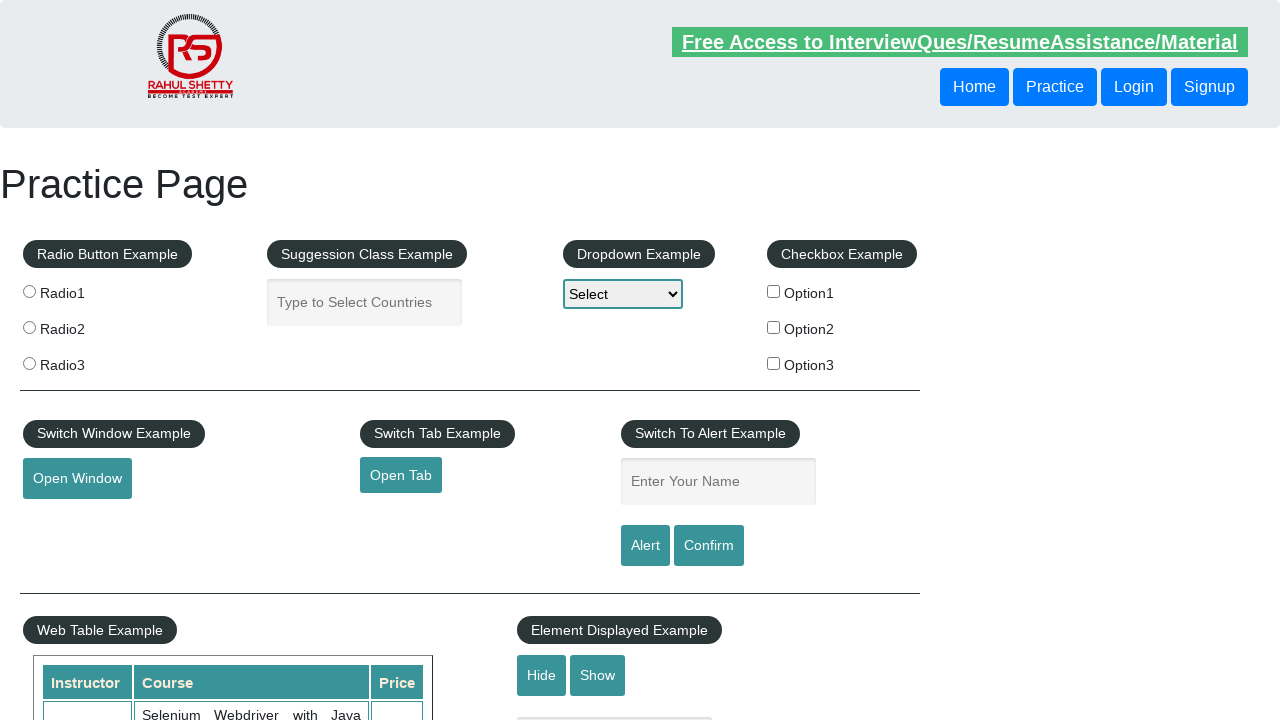

Retrieved href attribute from footer link: REST API
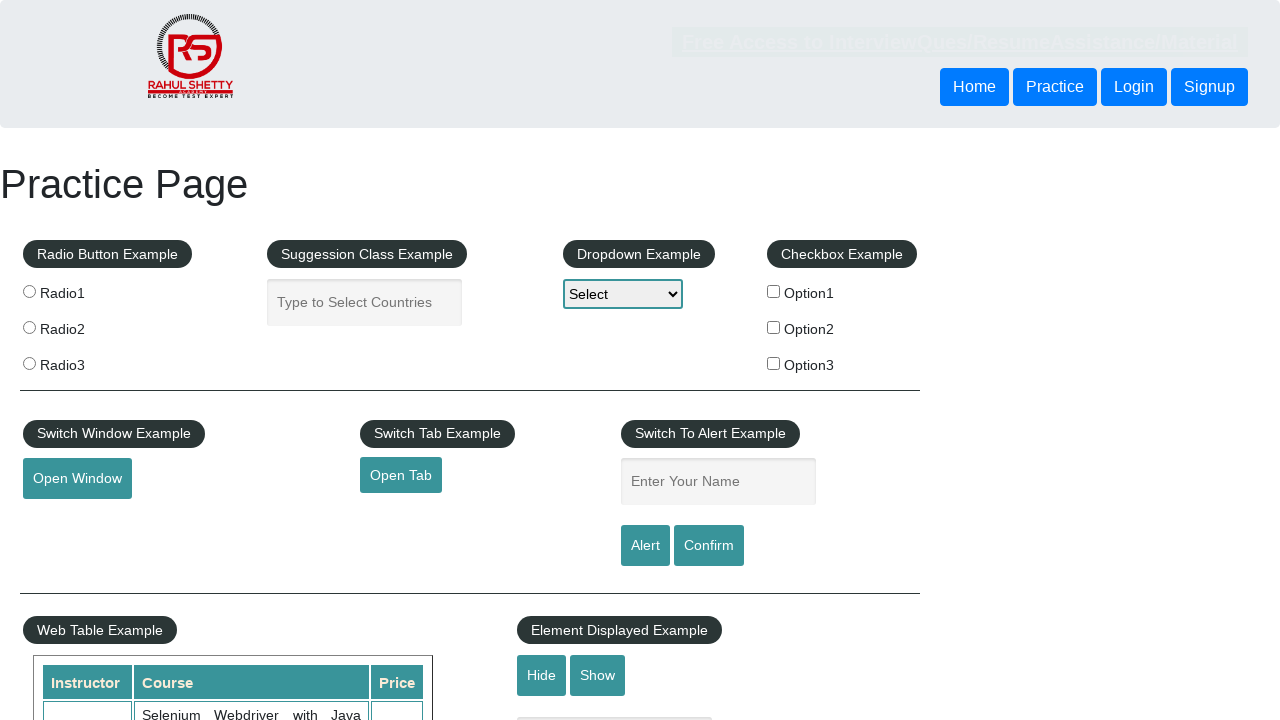

Verified footer link 'REST API' has valid href: http://www.restapitutorial.com/
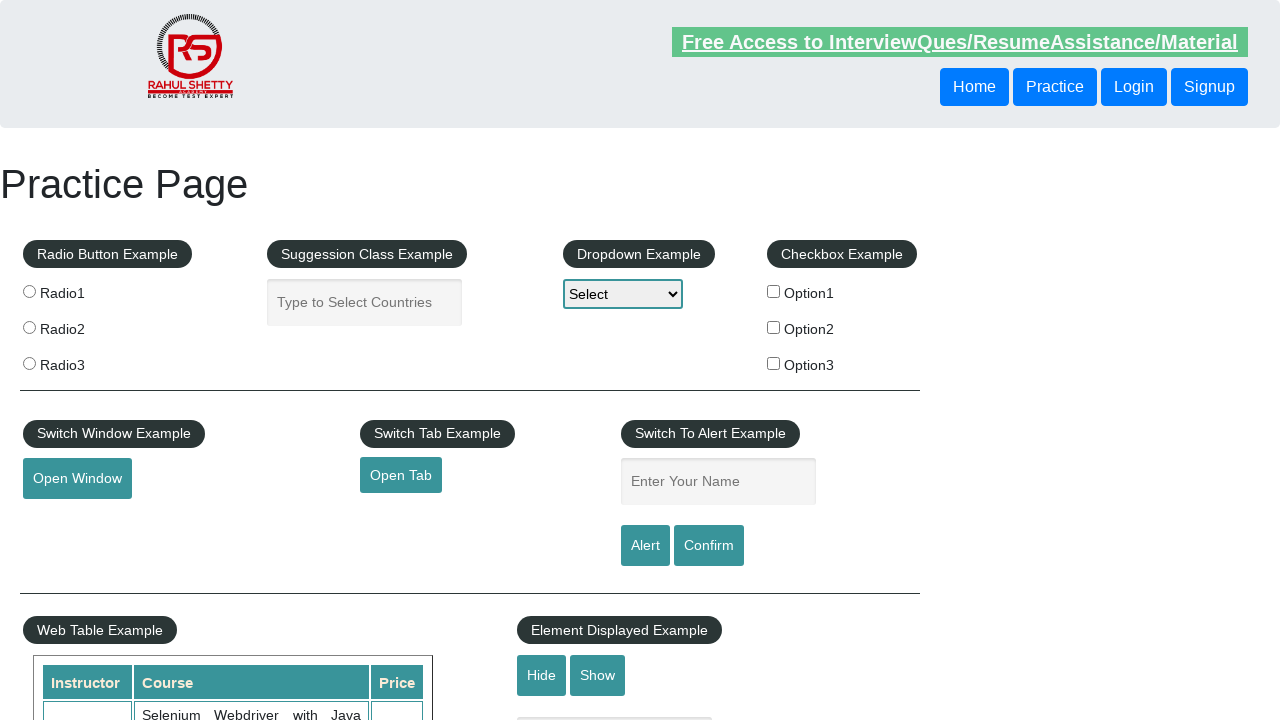

Retrieved href attribute from footer link: SoapUI
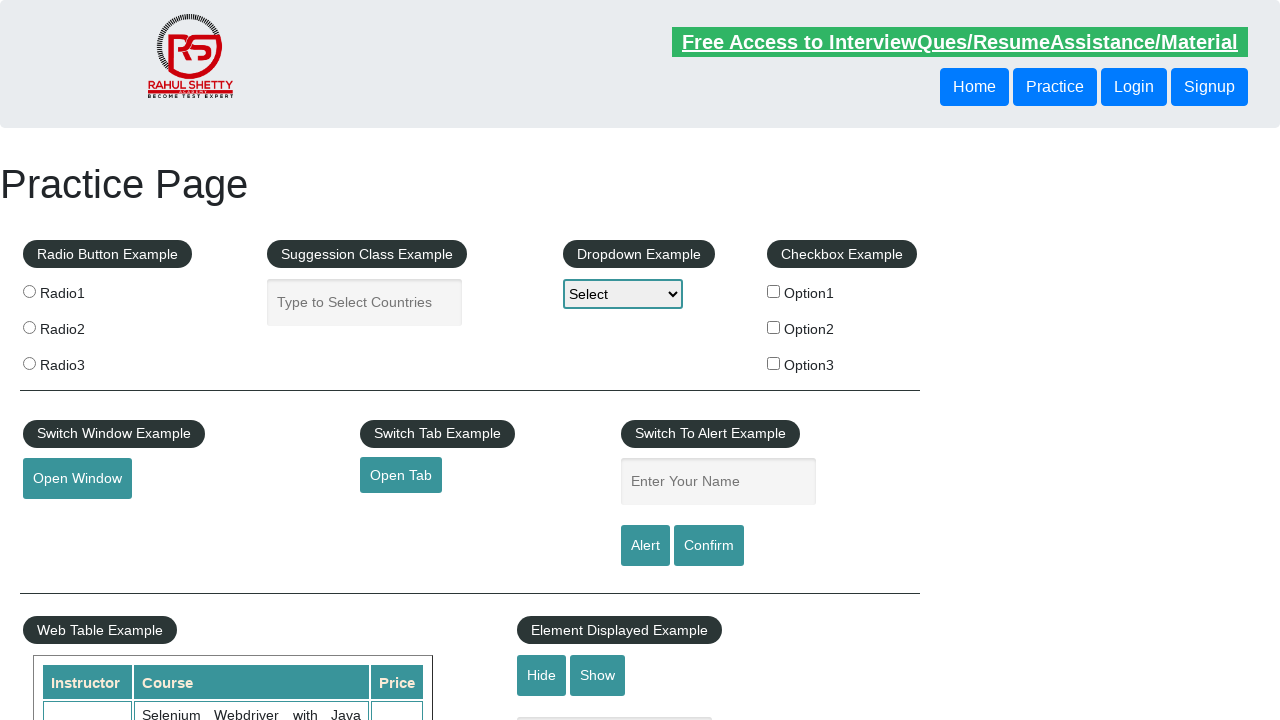

Verified footer link 'SoapUI' has valid href: https://www.soapui.org/
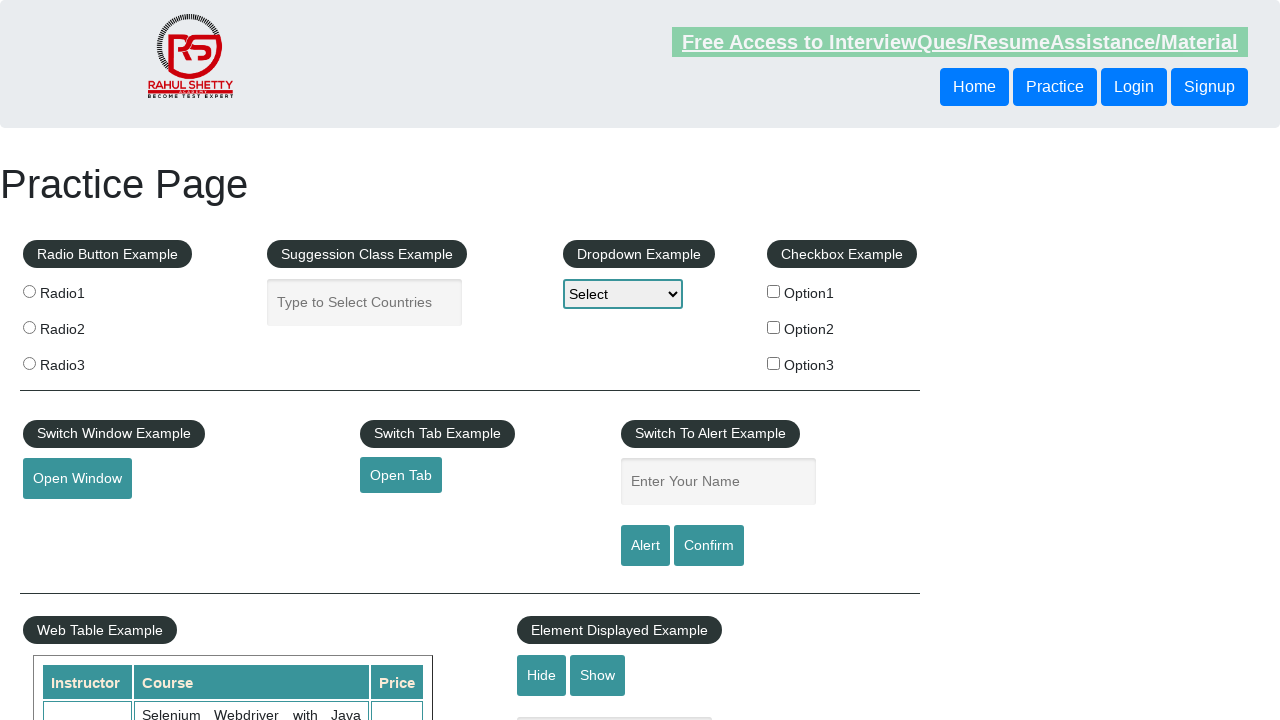

Retrieved href attribute from footer link: Appium
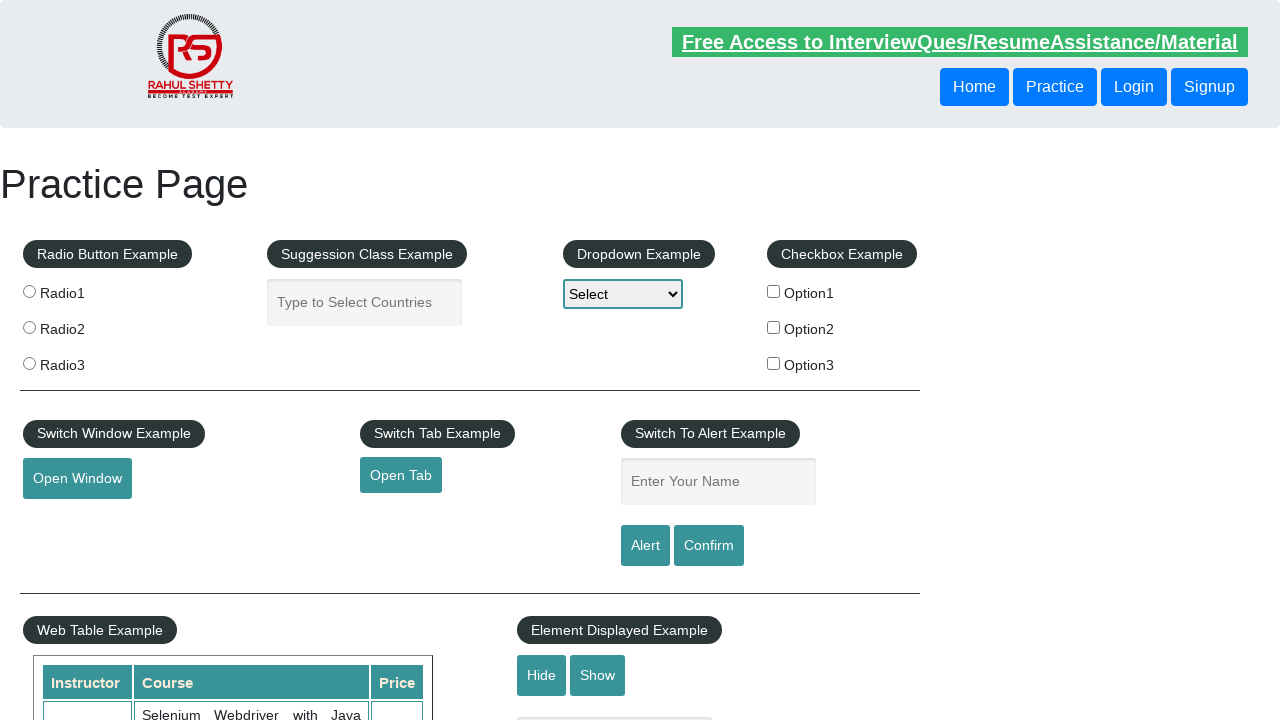

Verified footer link 'Appium' has valid href: https://courses.rahulshettyacademy.com/p/appium-tutorial
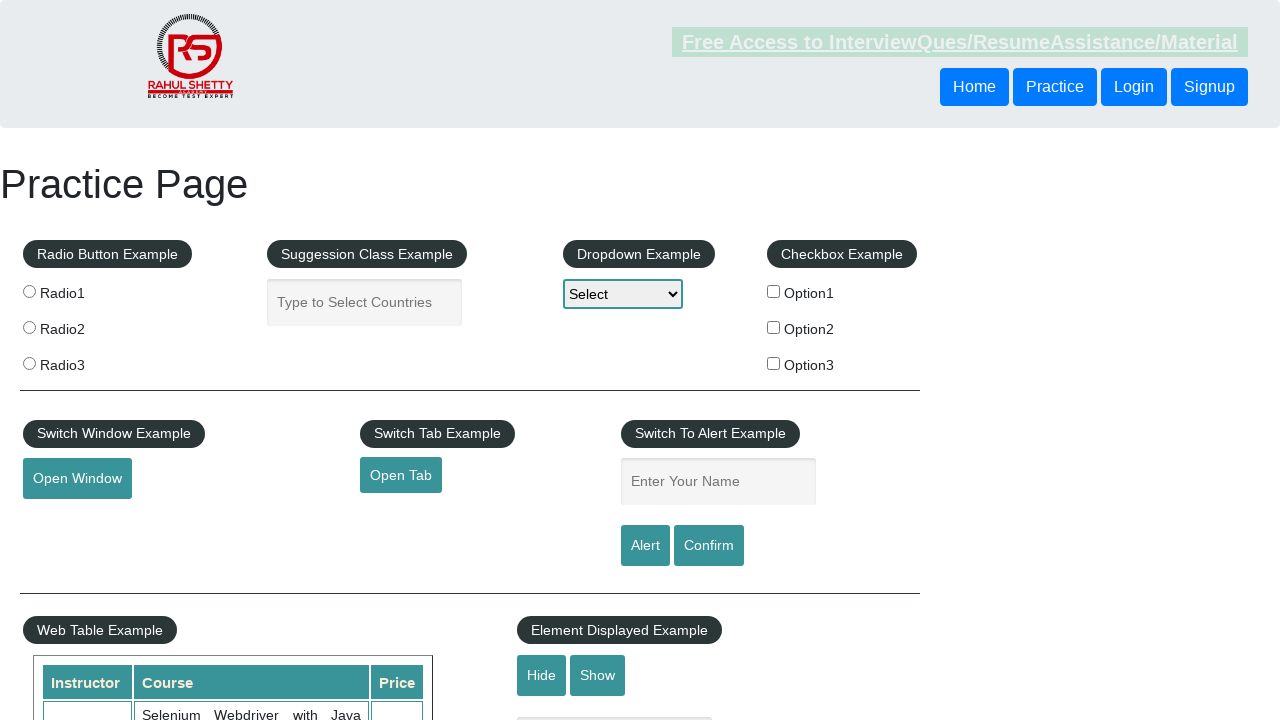

Retrieved href attribute from footer link: JMeter
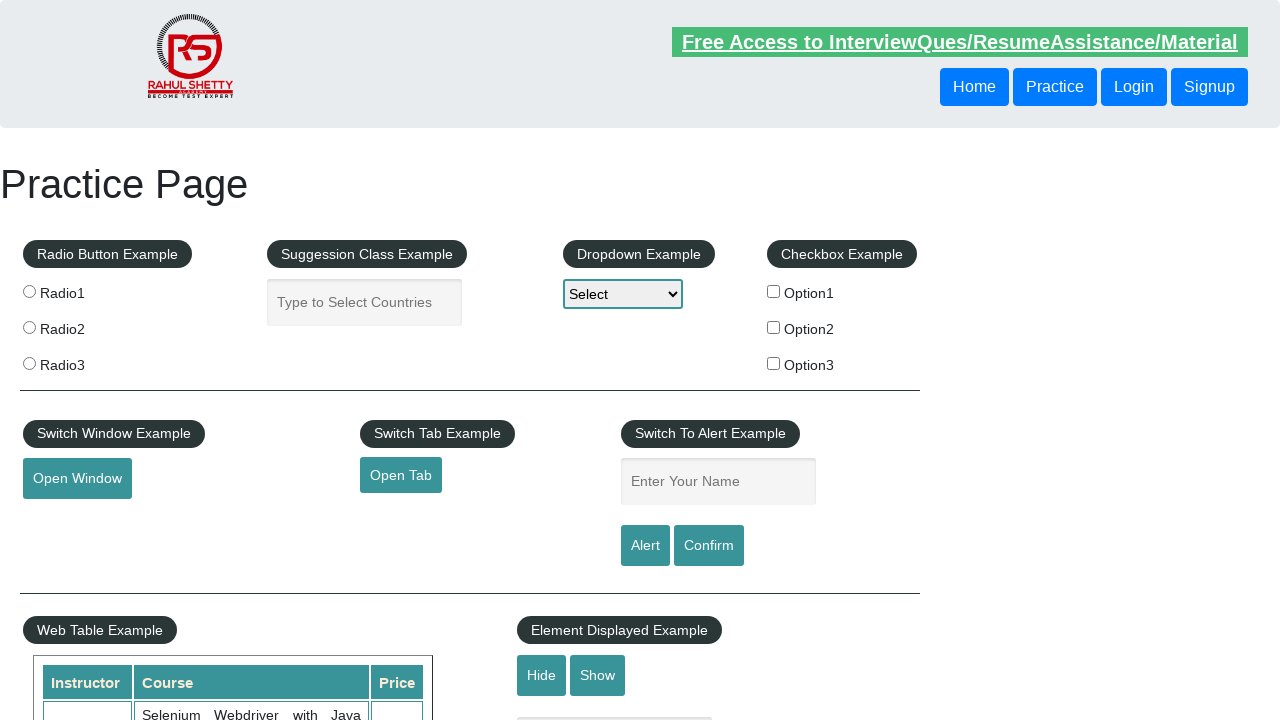

Verified footer link 'JMeter' has valid href: https://jmeter.apache.org/
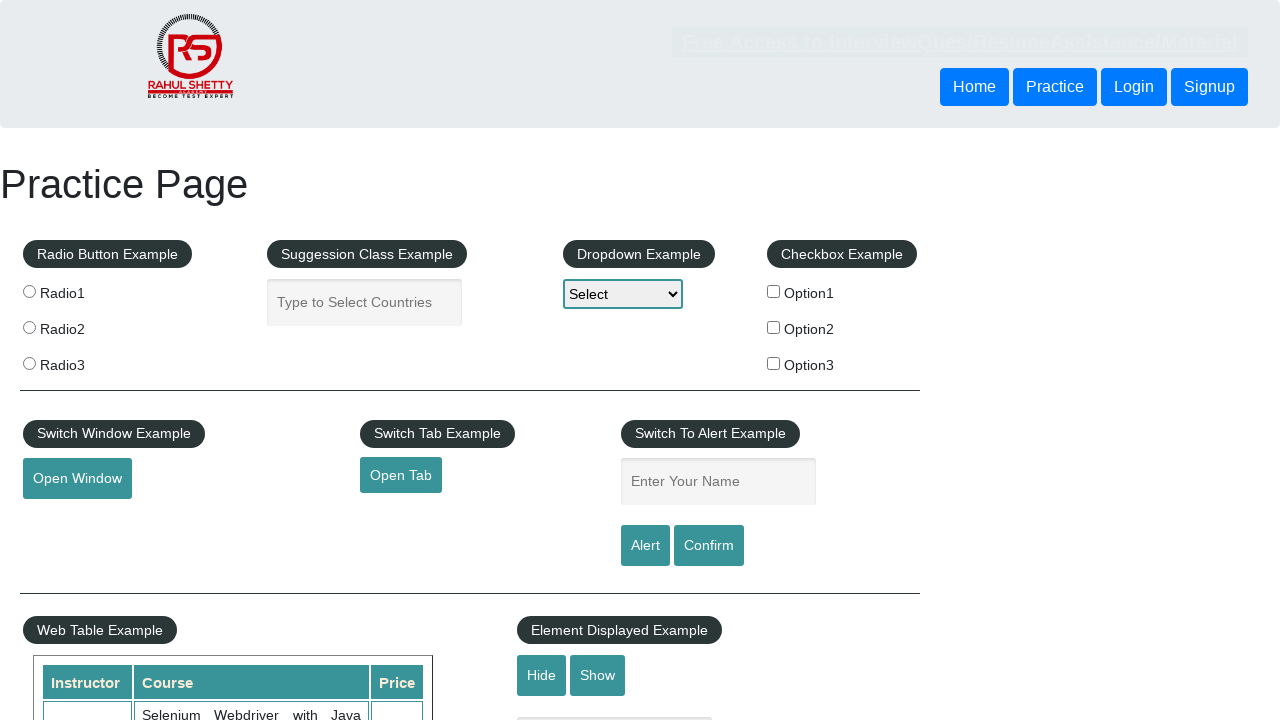

Retrieved href attribute from footer link: Latest News
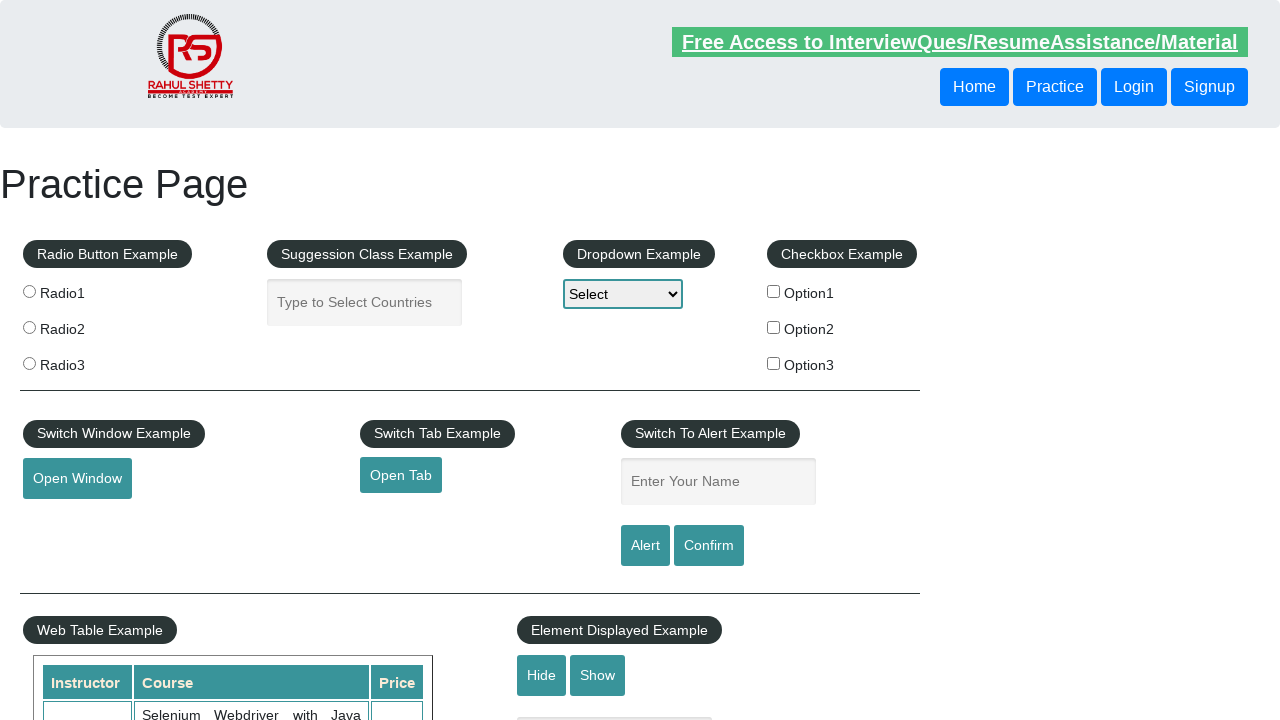

Verified footer link 'Latest News' has valid href: #
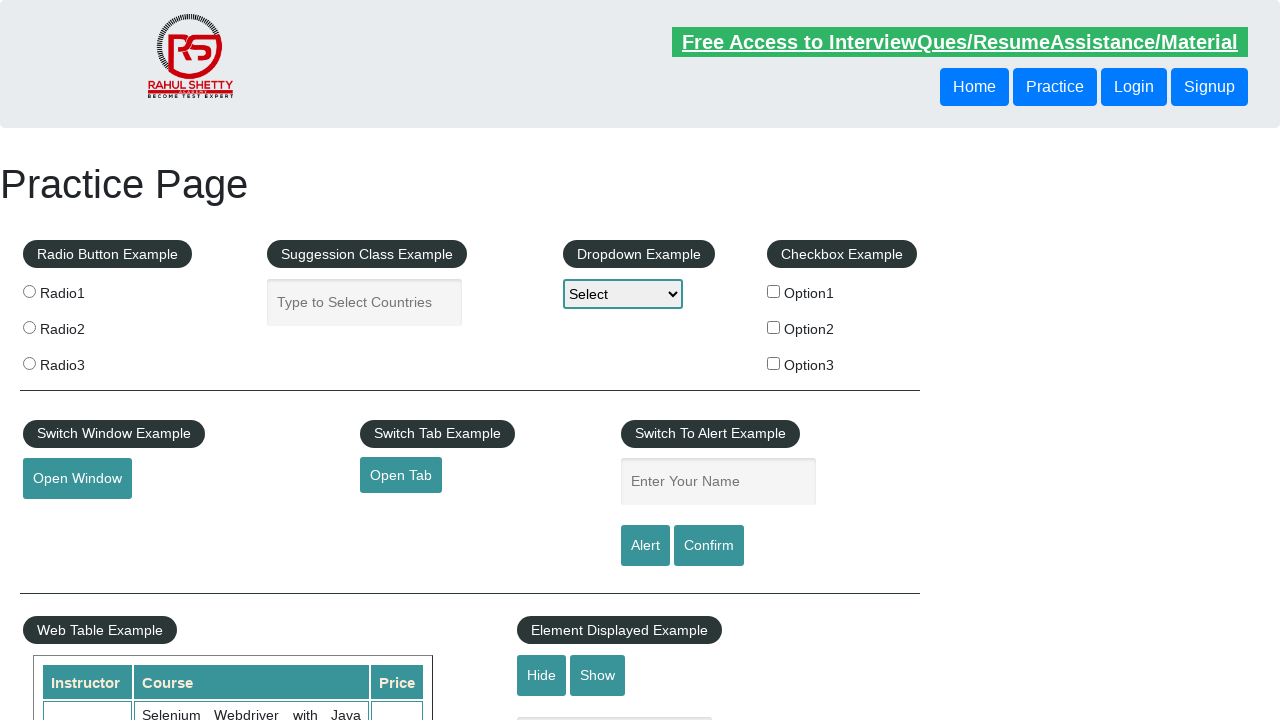

Retrieved href attribute from footer link: Broken Link
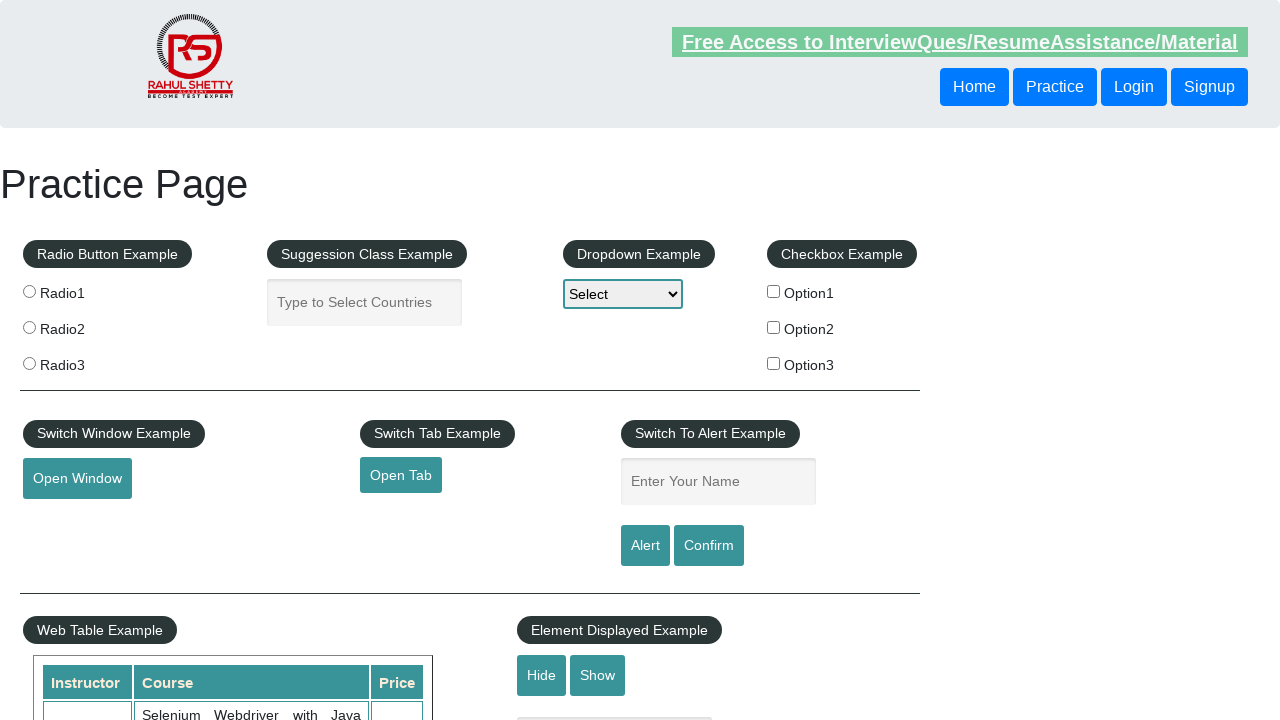

Verified footer link 'Broken Link' has valid href: https://rahulshettyacademy.com/brokenlink
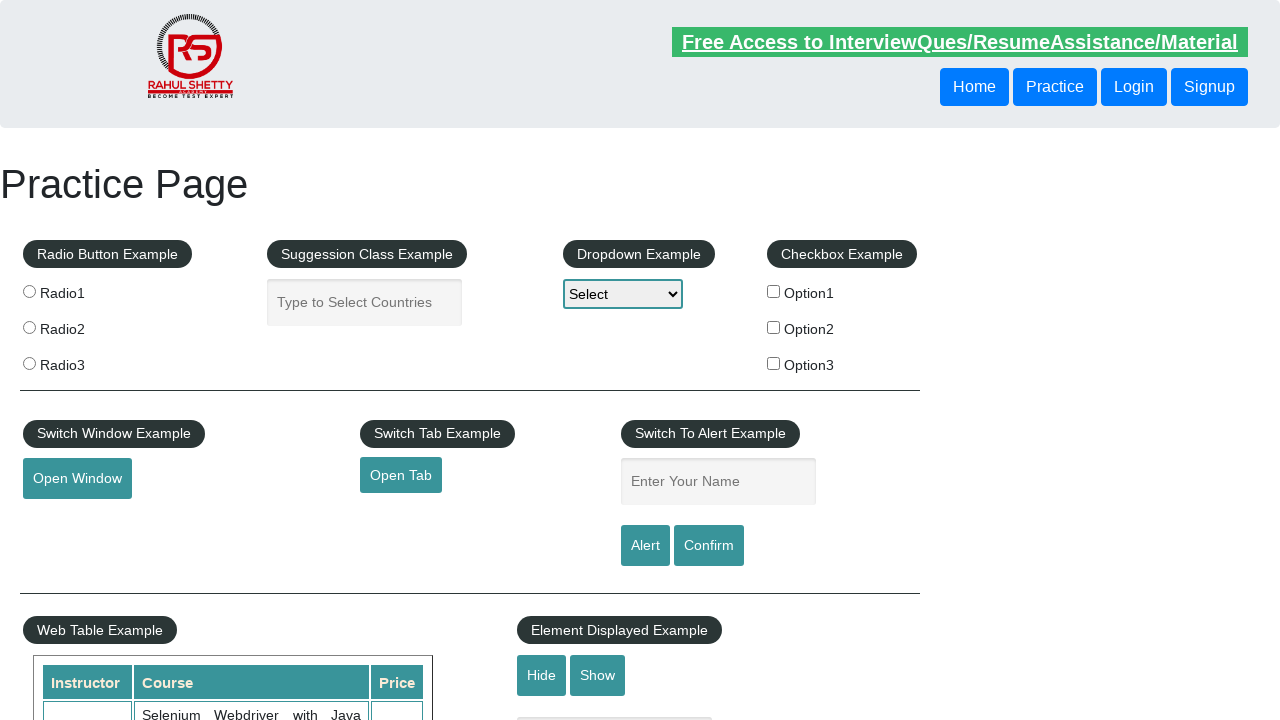

Retrieved href attribute from footer link: Dummy Content for Testing.
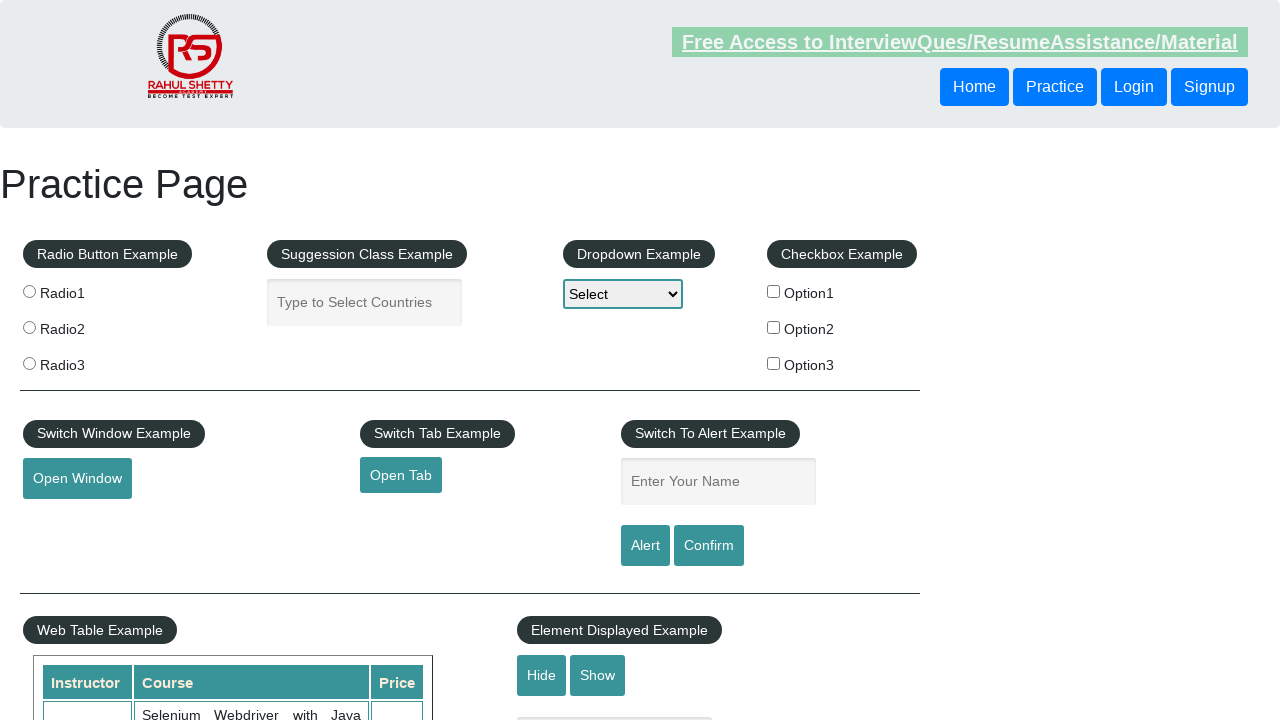

Verified footer link 'Dummy Content for Testing.' has valid href: #
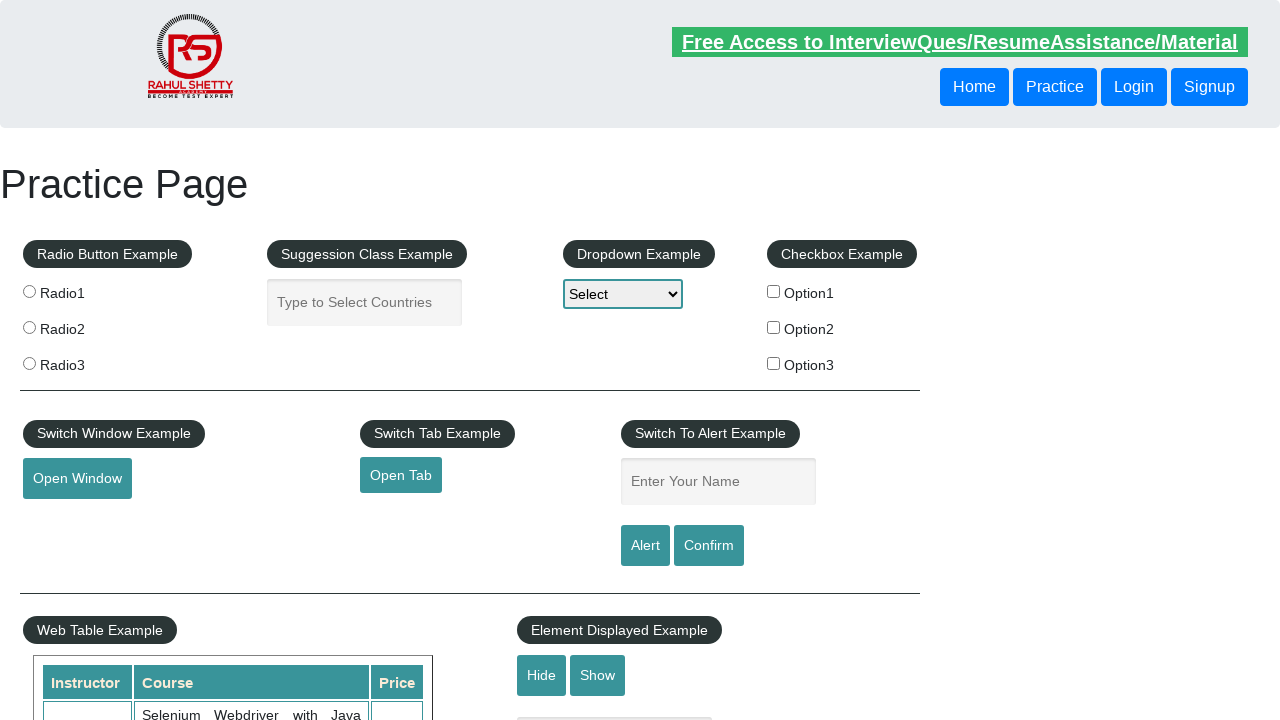

Retrieved href attribute from footer link: Dummy Content for Testing.
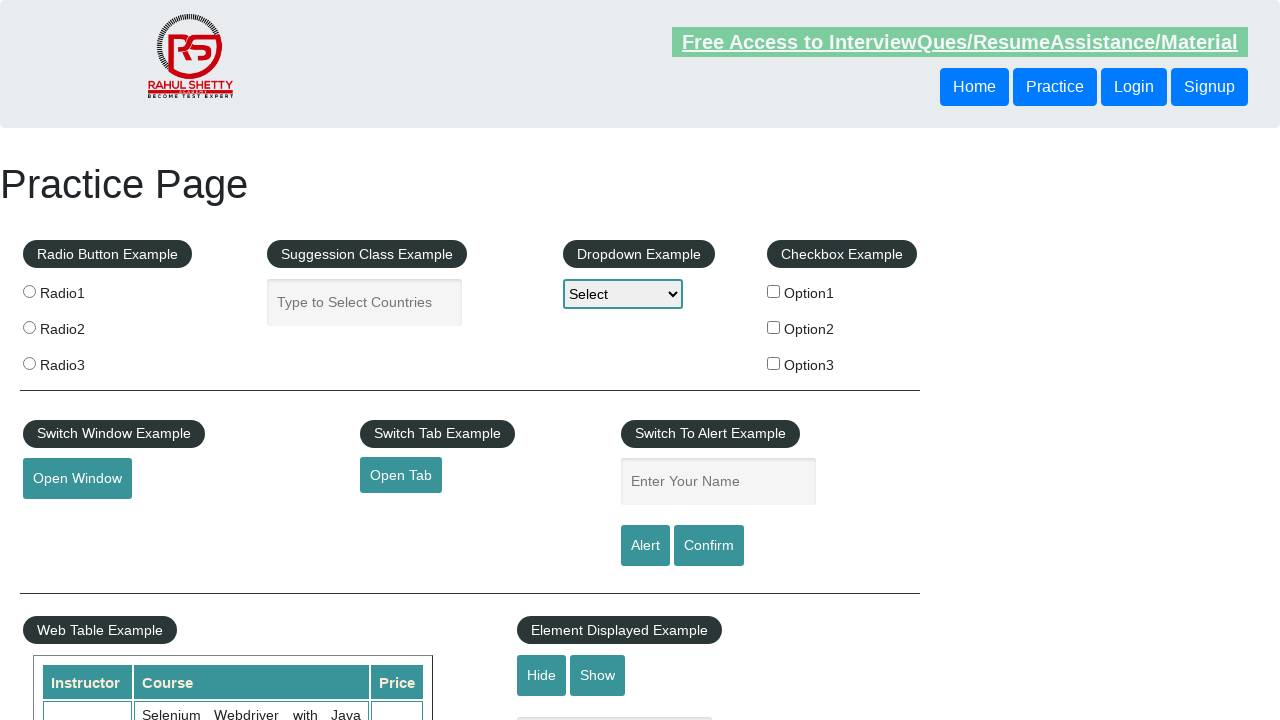

Verified footer link 'Dummy Content for Testing.' has valid href: #
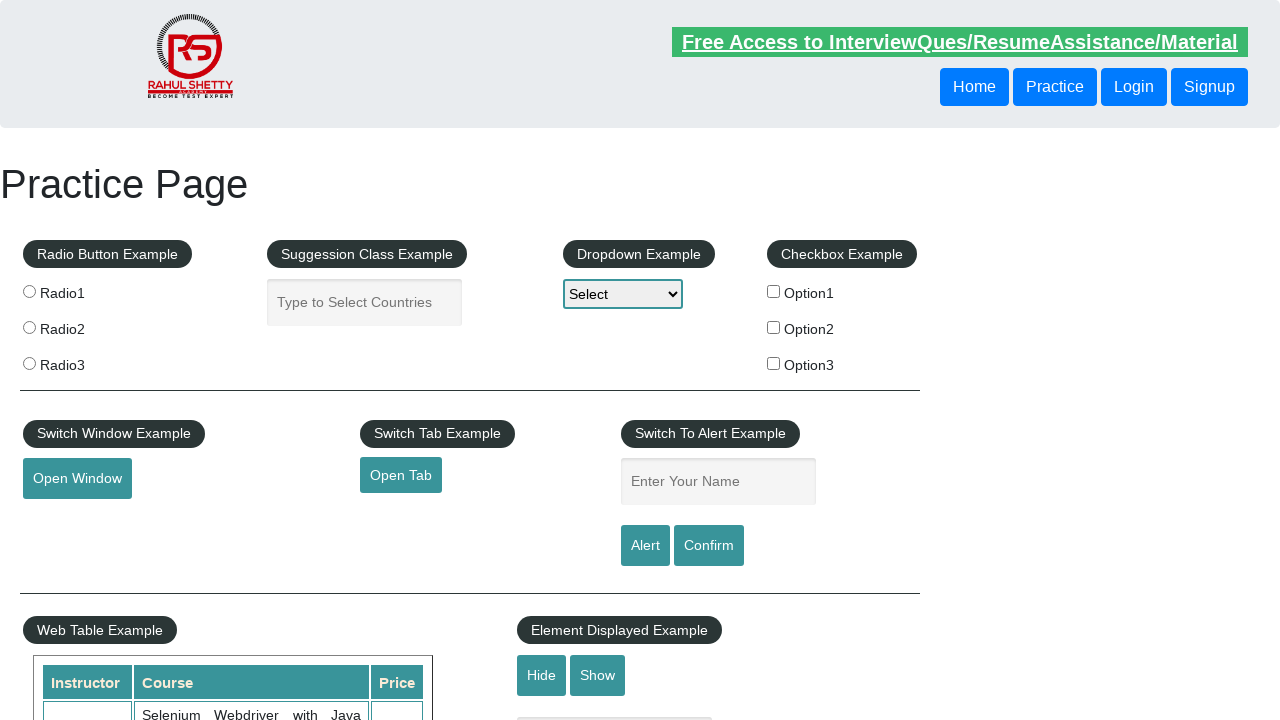

Retrieved href attribute from footer link: Dummy Content for Testing.
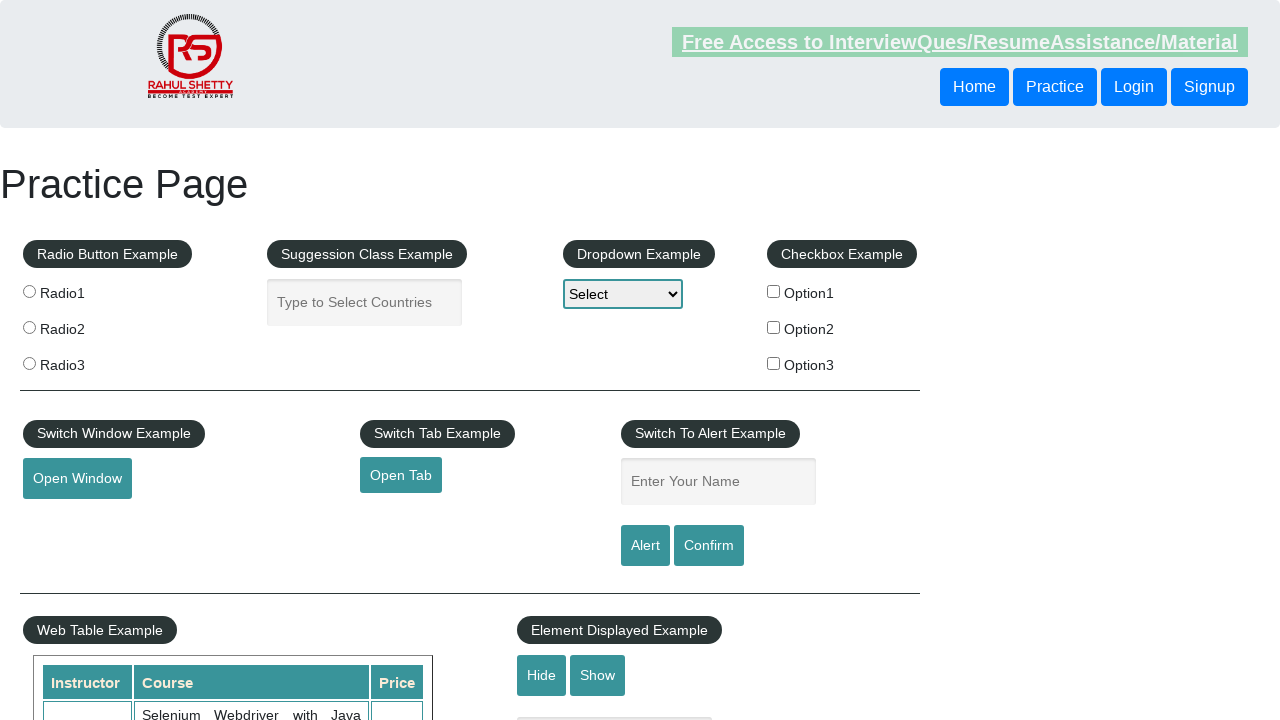

Verified footer link 'Dummy Content for Testing.' has valid href: #
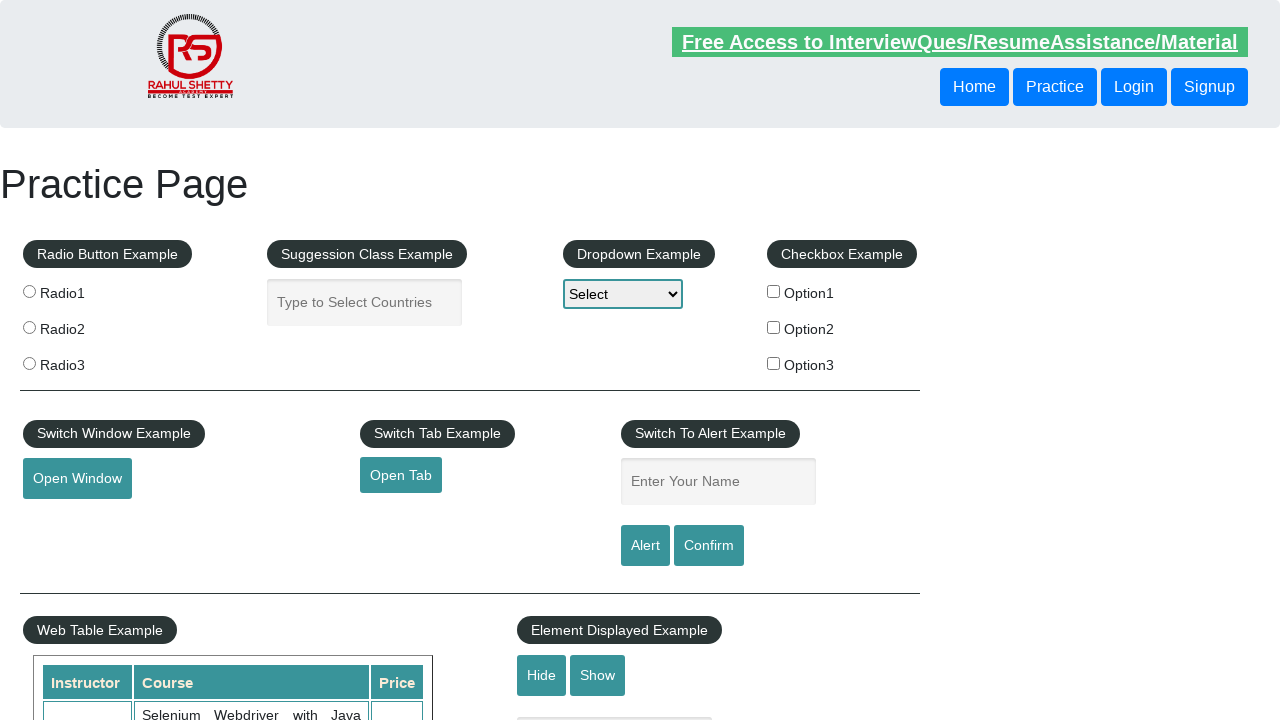

Retrieved href attribute from footer link: Contact info
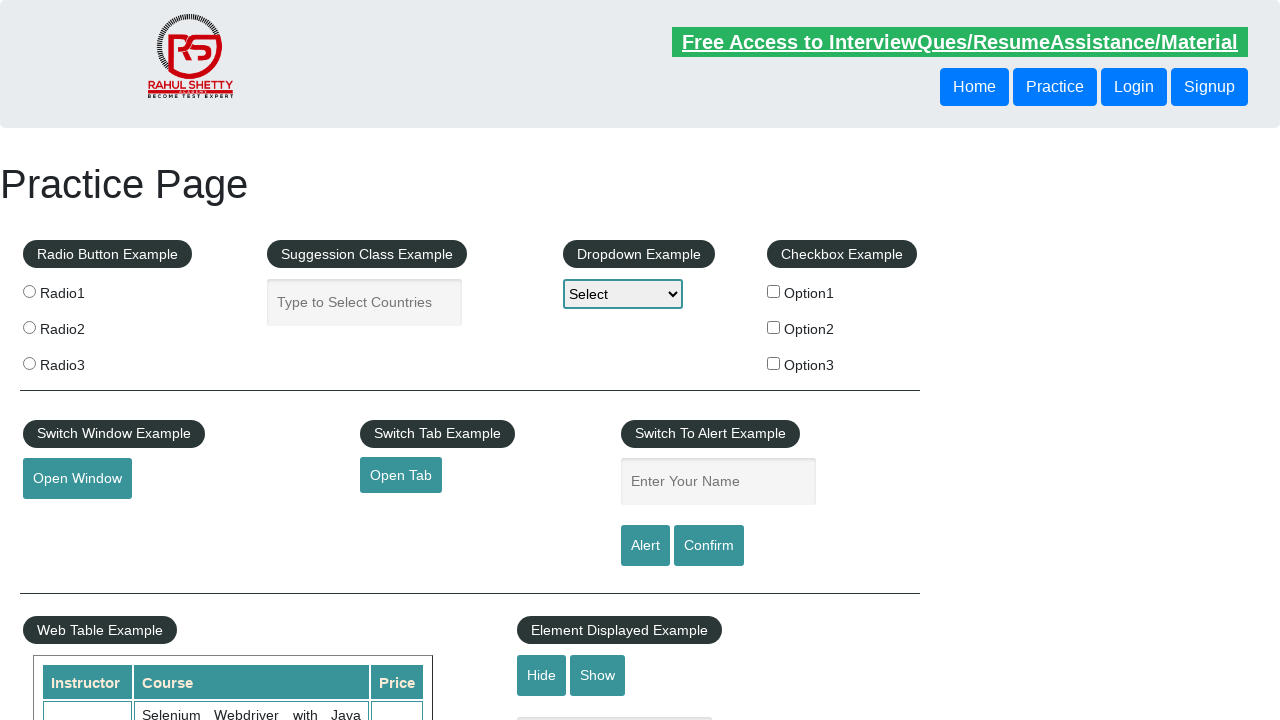

Verified footer link 'Contact info' has valid href: #
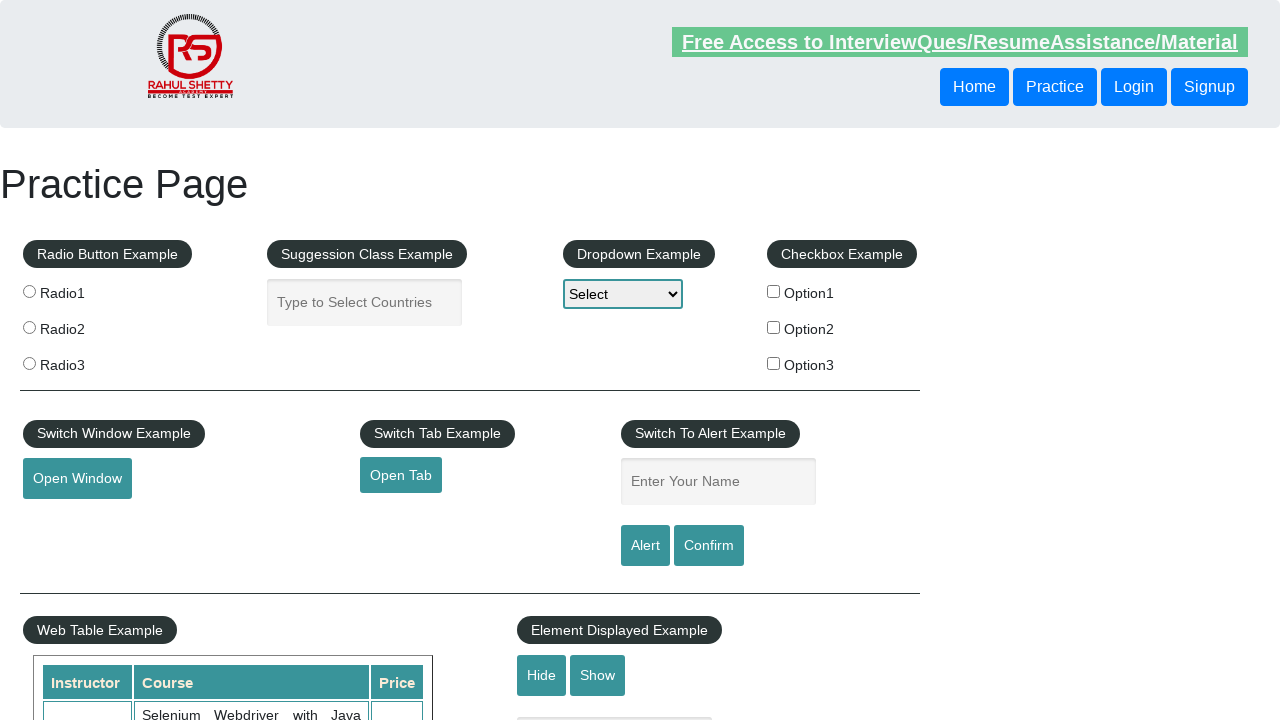

Retrieved href attribute from footer link: Dummy Content for Testing.
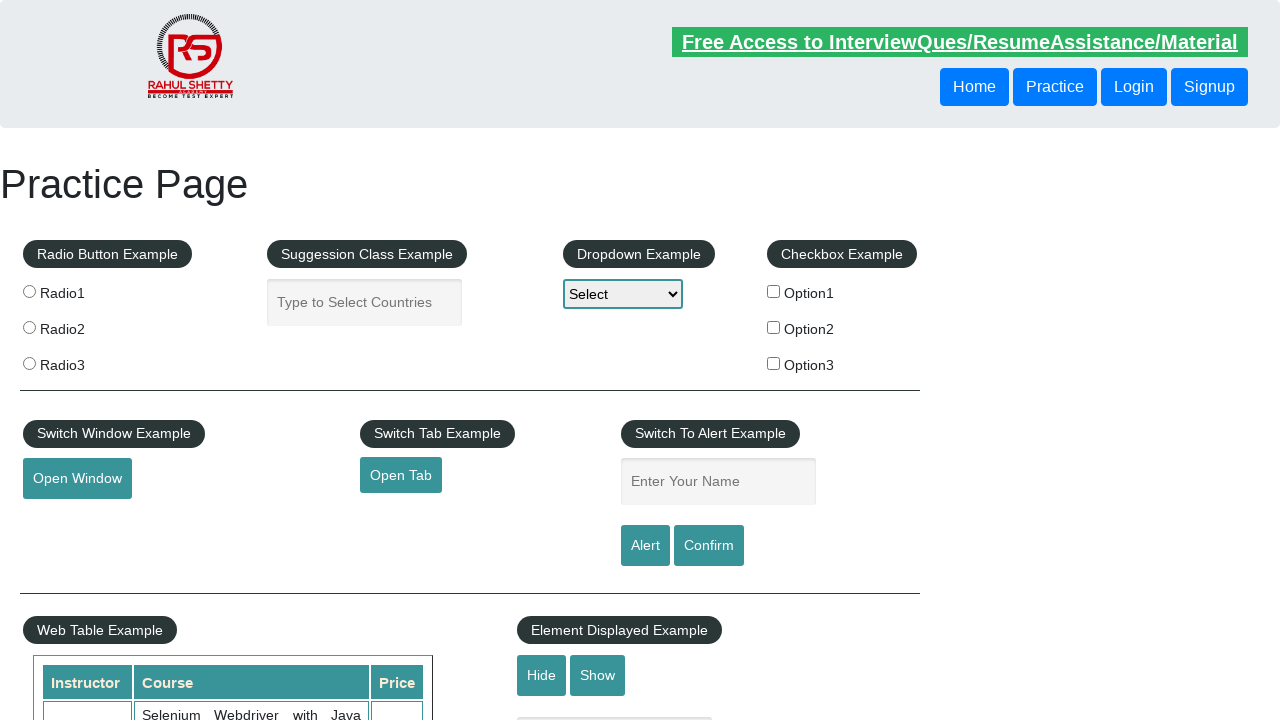

Verified footer link 'Dummy Content for Testing.' has valid href: #
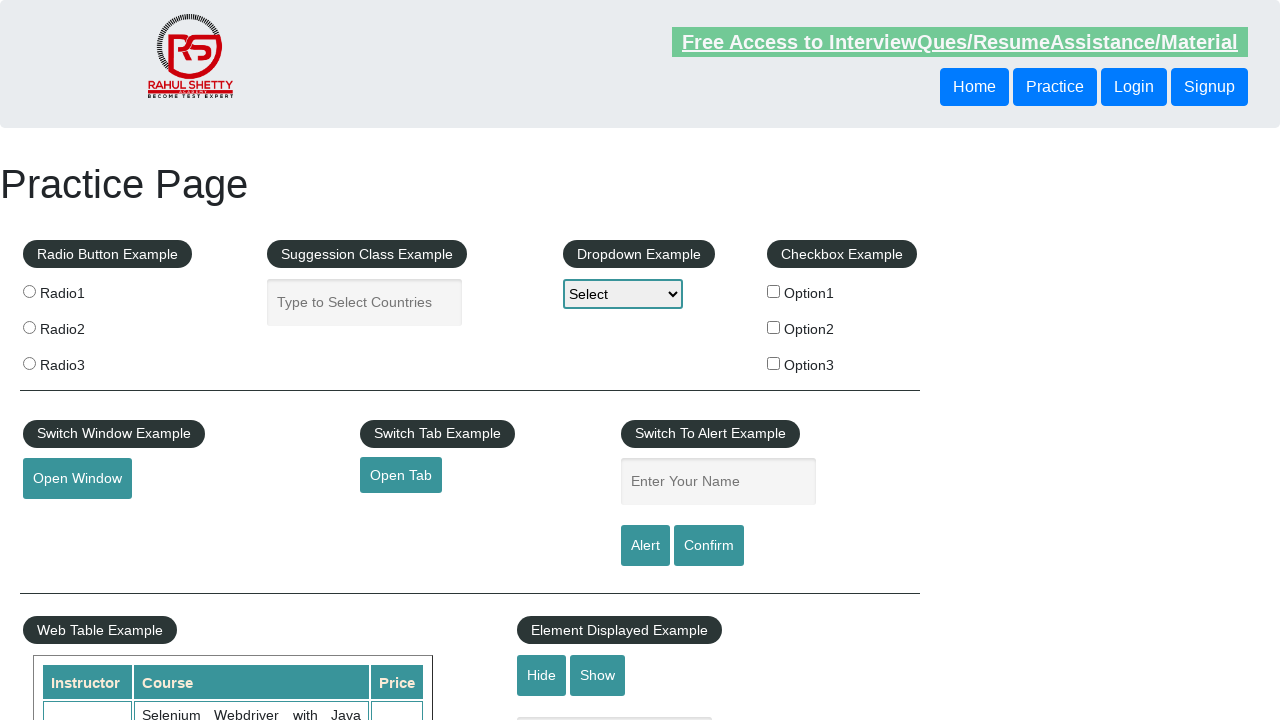

Retrieved href attribute from footer link: Dummy Content for Testing.
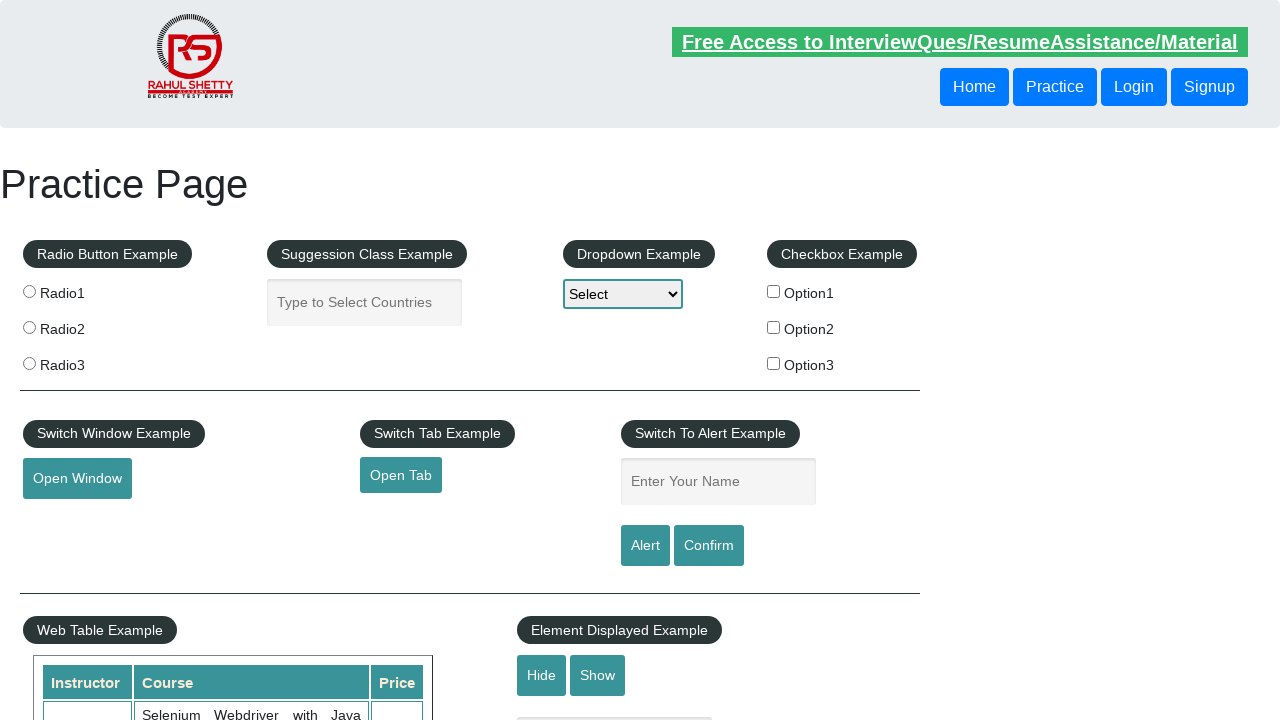

Verified footer link 'Dummy Content for Testing.' has valid href: #
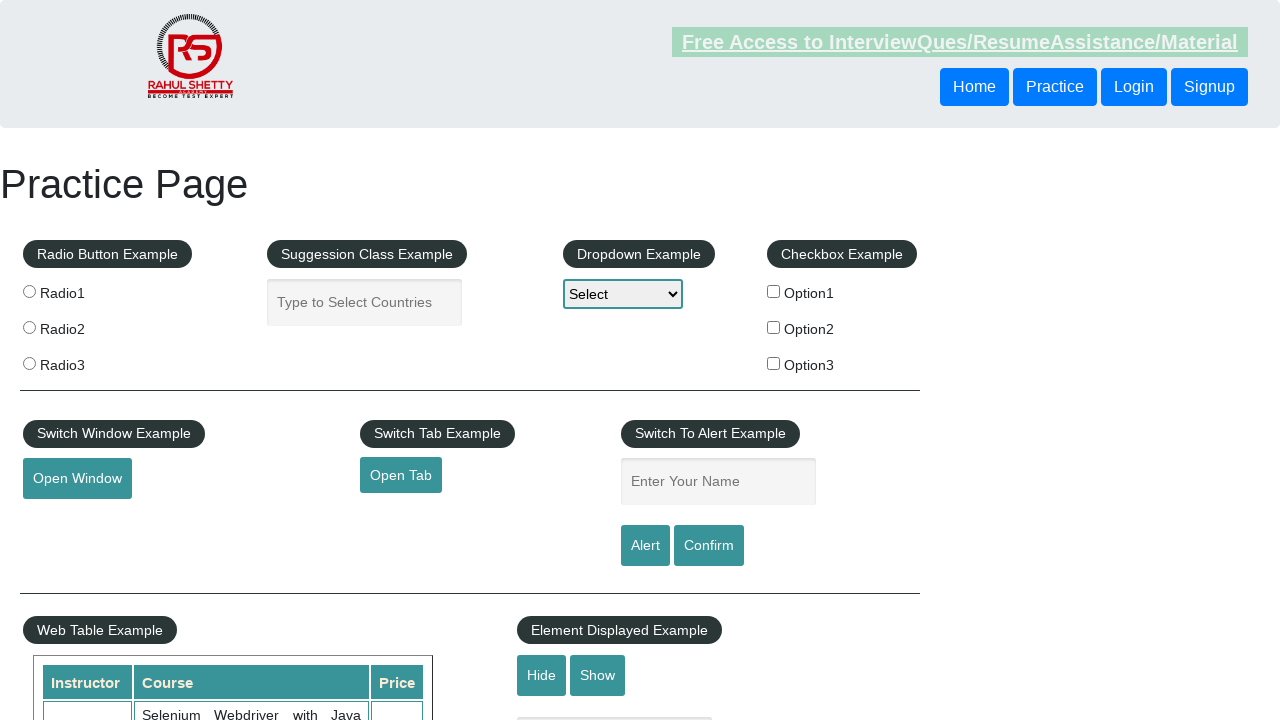

Retrieved href attribute from footer link: Dummy Content for Testing.
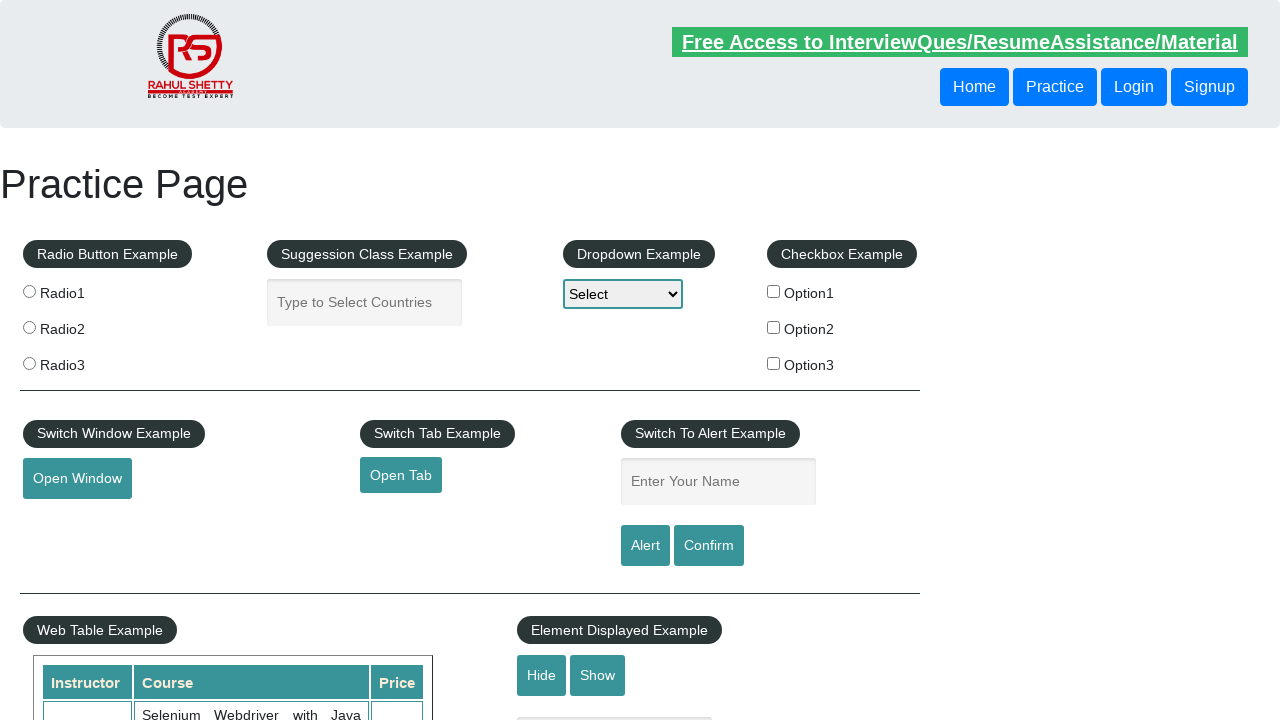

Verified footer link 'Dummy Content for Testing.' has valid href: #
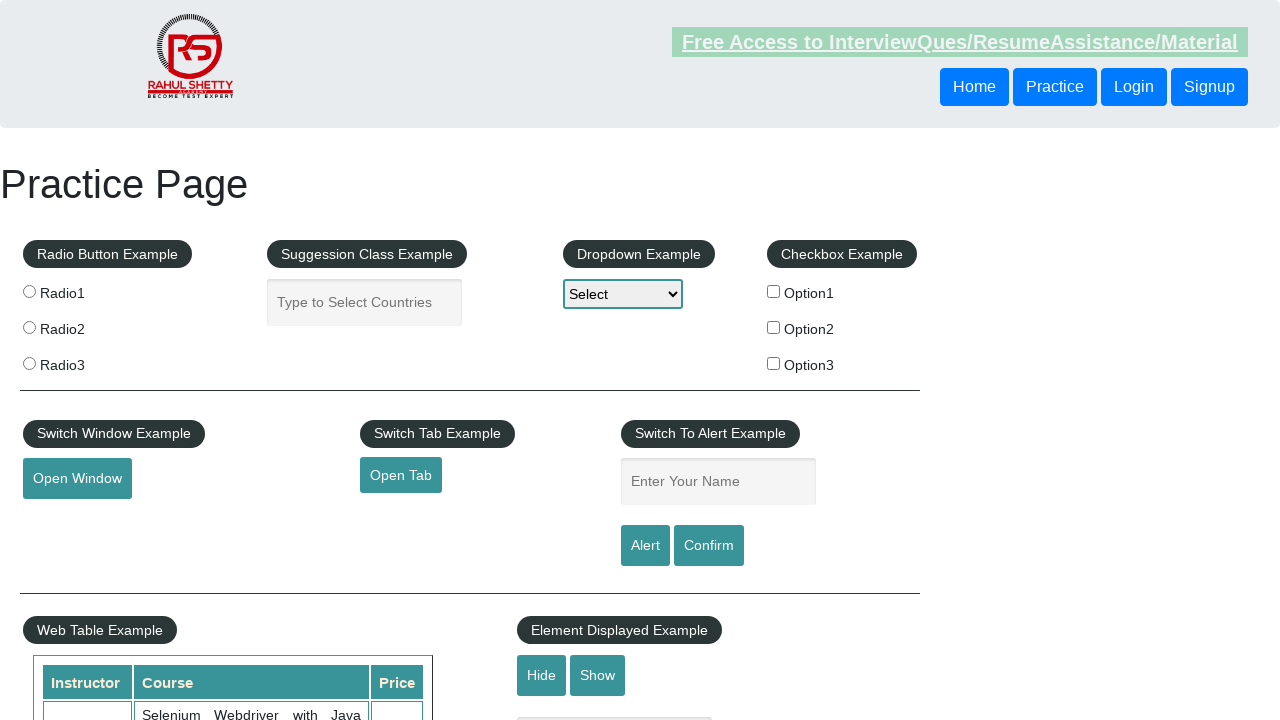

Retrieved href attribute from footer link: Dummy Content for Testing.
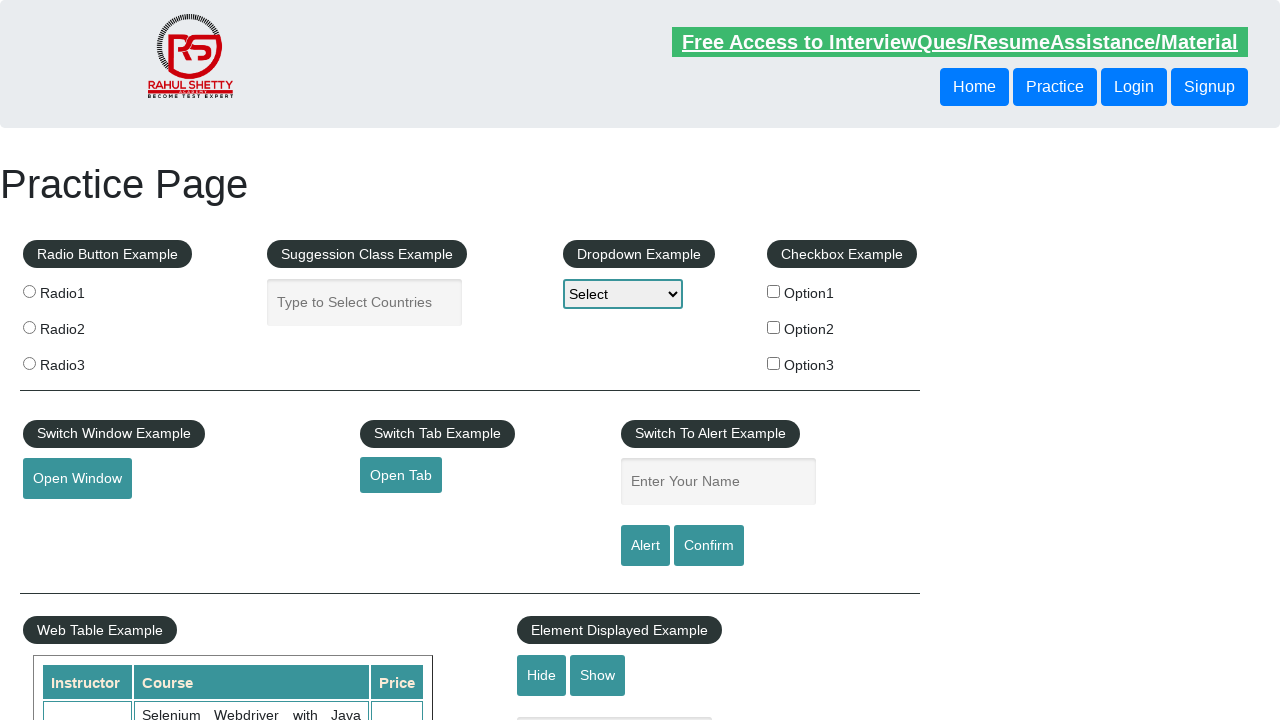

Verified footer link 'Dummy Content for Testing.' has valid href: #
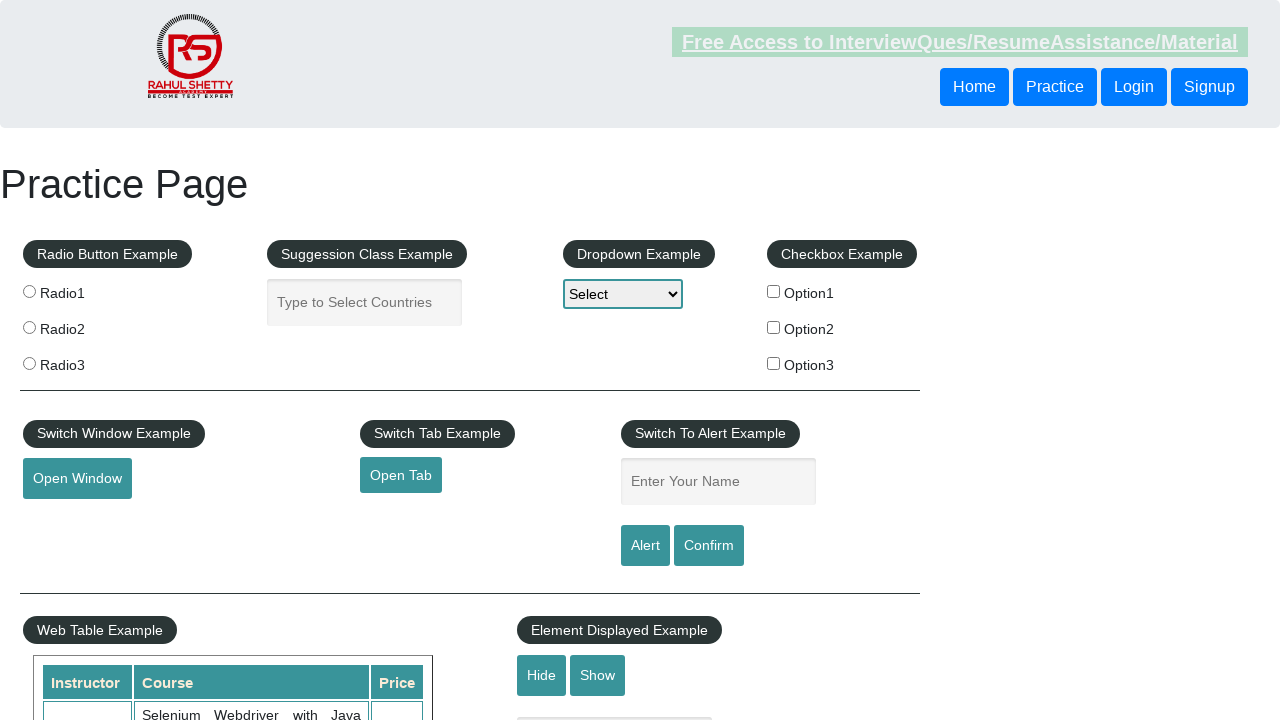

Retrieved href attribute from footer link: Social Media
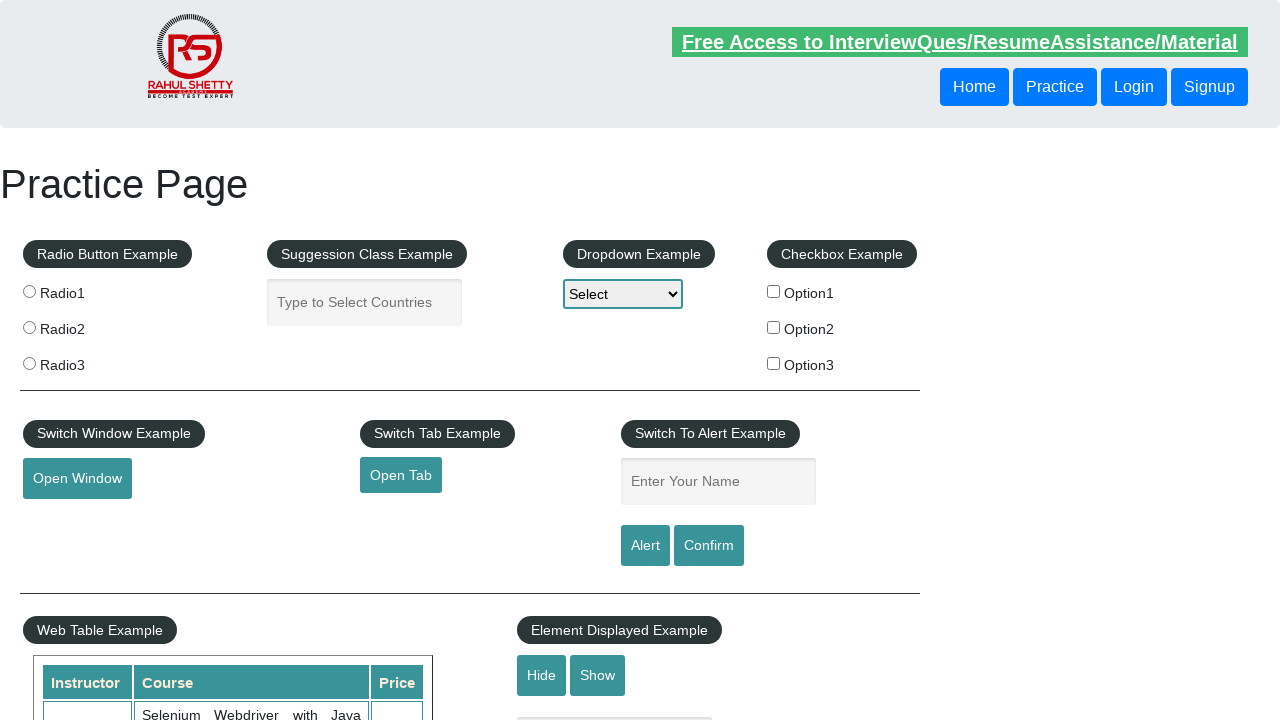

Verified footer link 'Social Media' has valid href: #
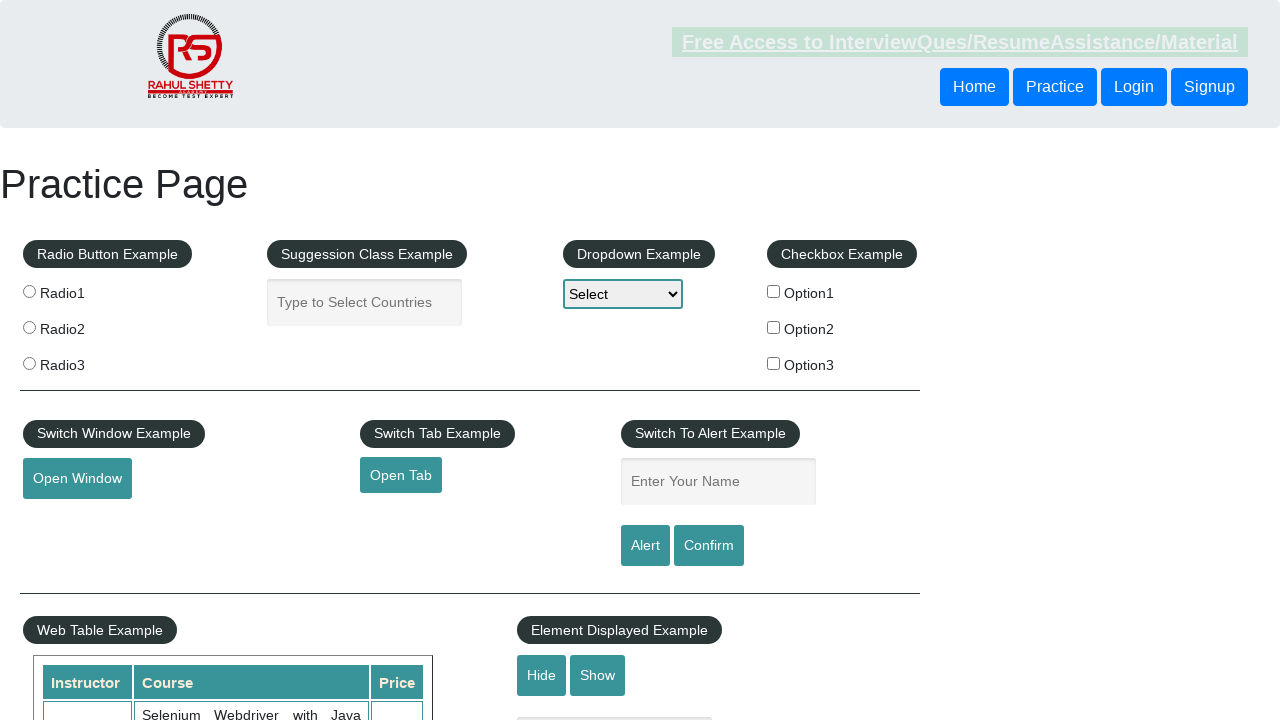

Retrieved href attribute from footer link: Facebook
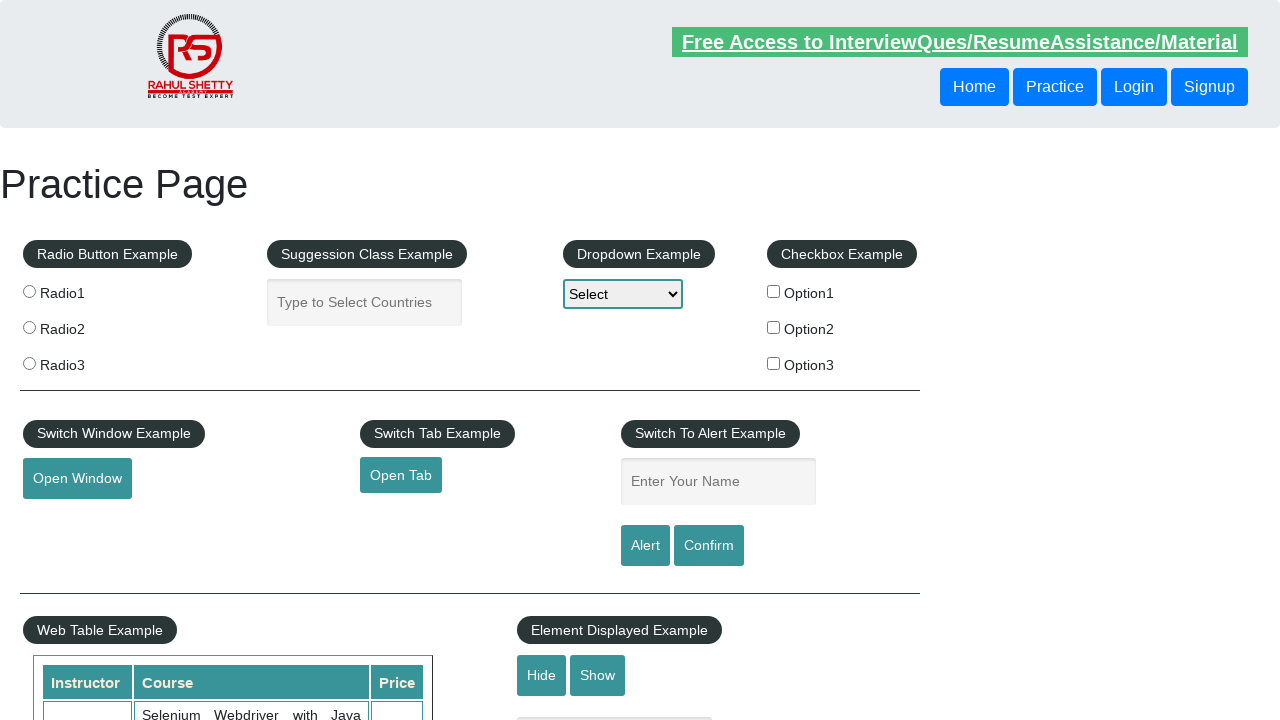

Verified footer link 'Facebook' has valid href: #
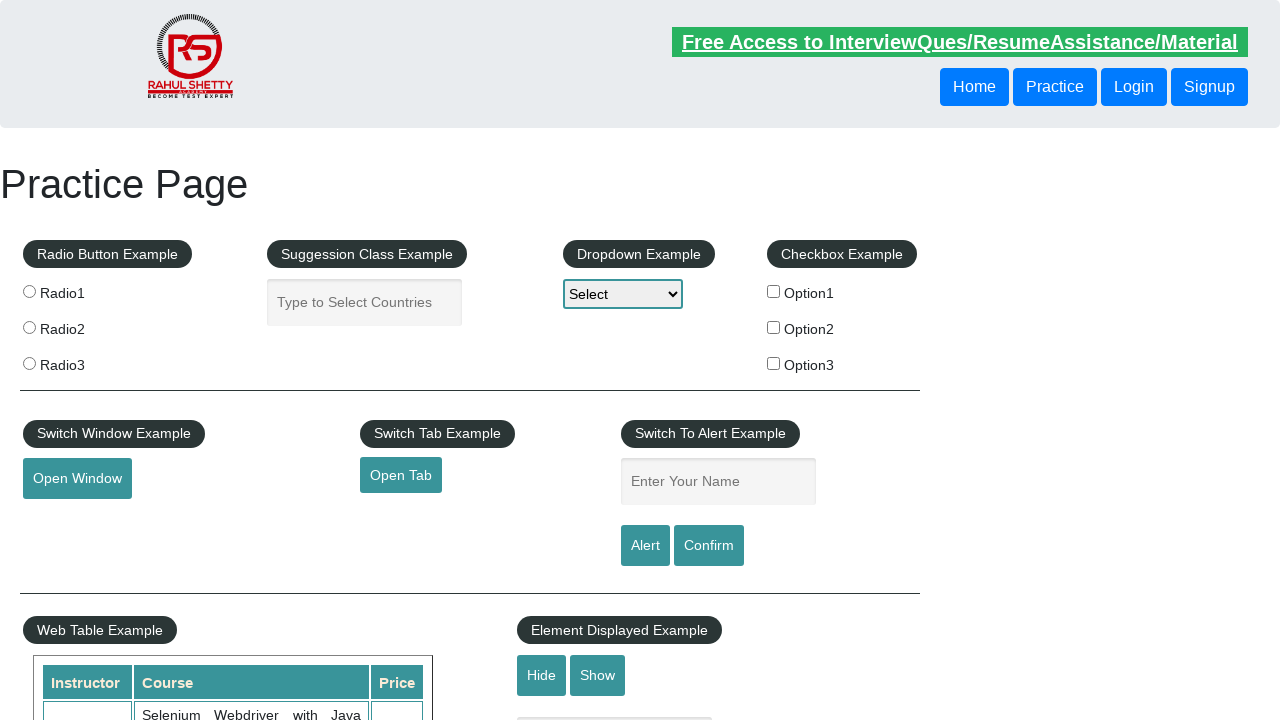

Retrieved href attribute from footer link: Twitter
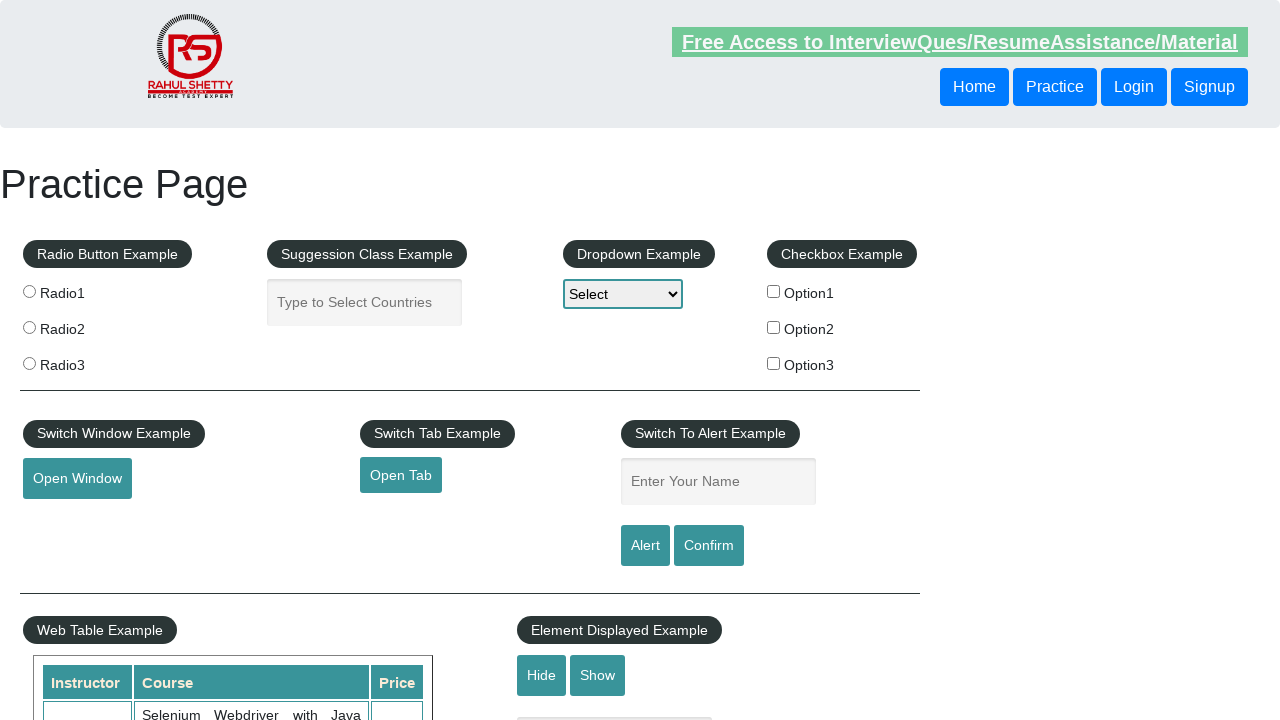

Verified footer link 'Twitter' has valid href: #
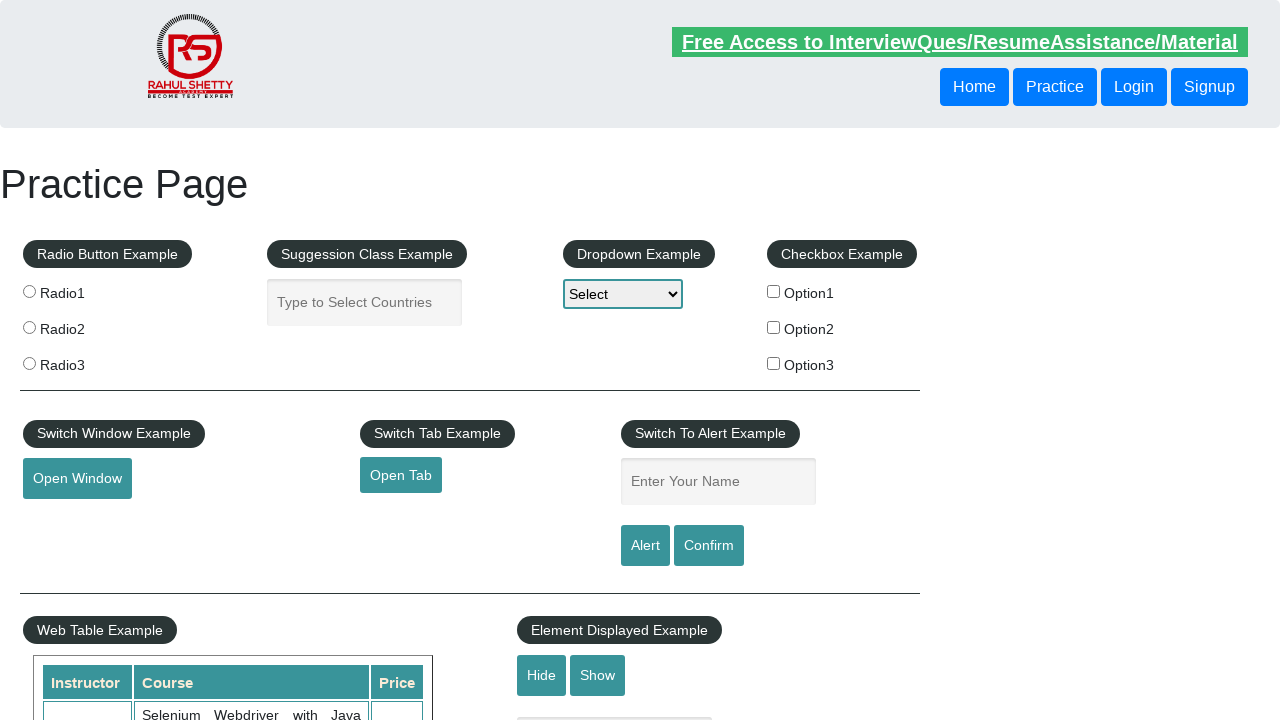

Retrieved href attribute from footer link: Google+
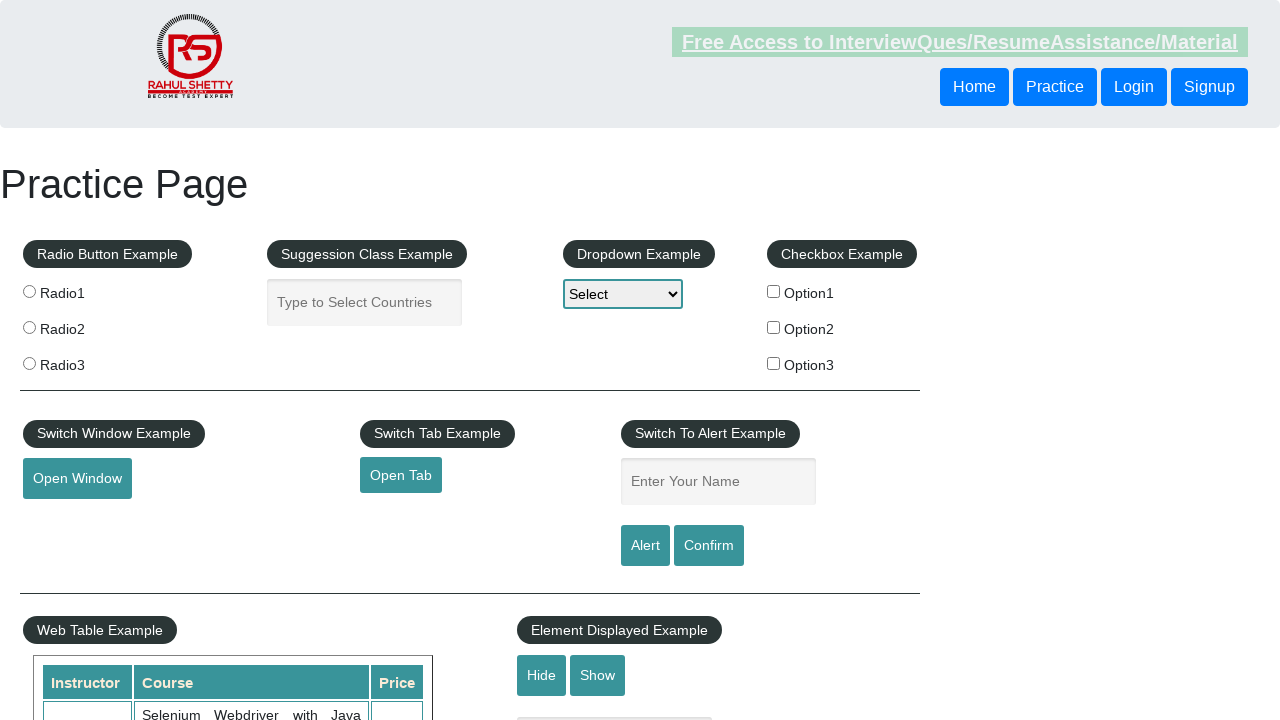

Verified footer link 'Google+' has valid href: #
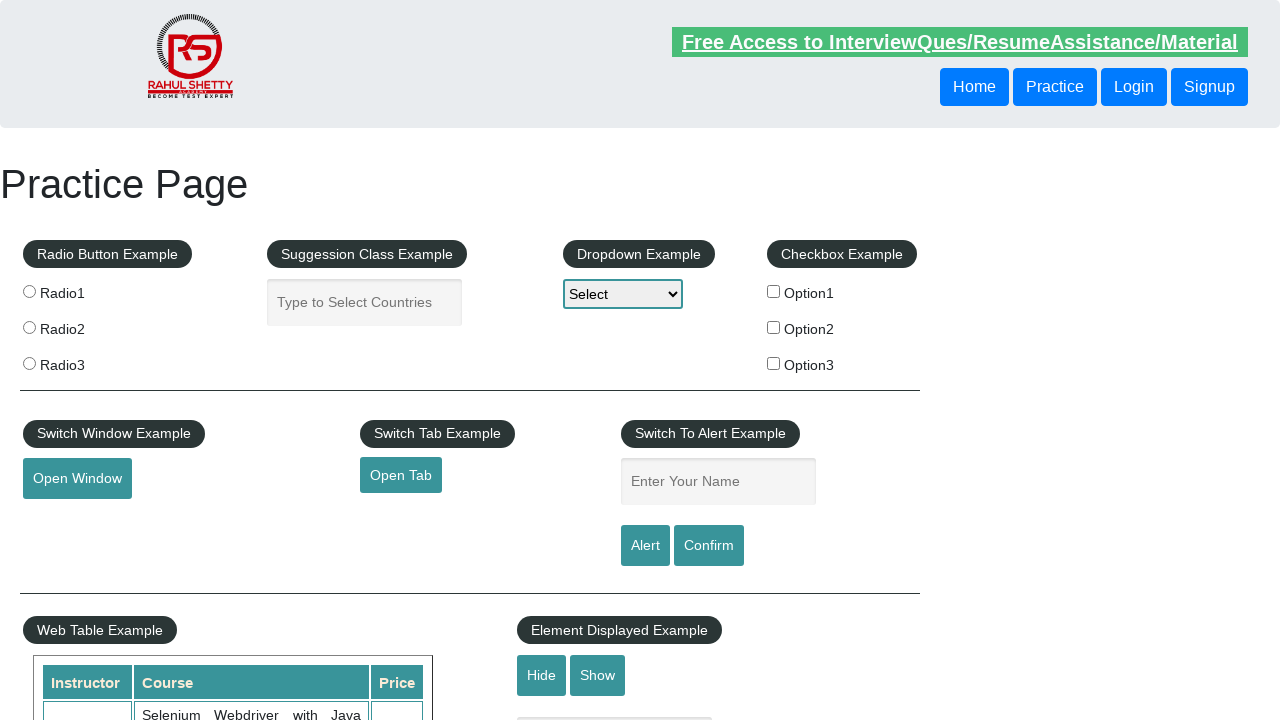

Retrieved href attribute from footer link: Youtube
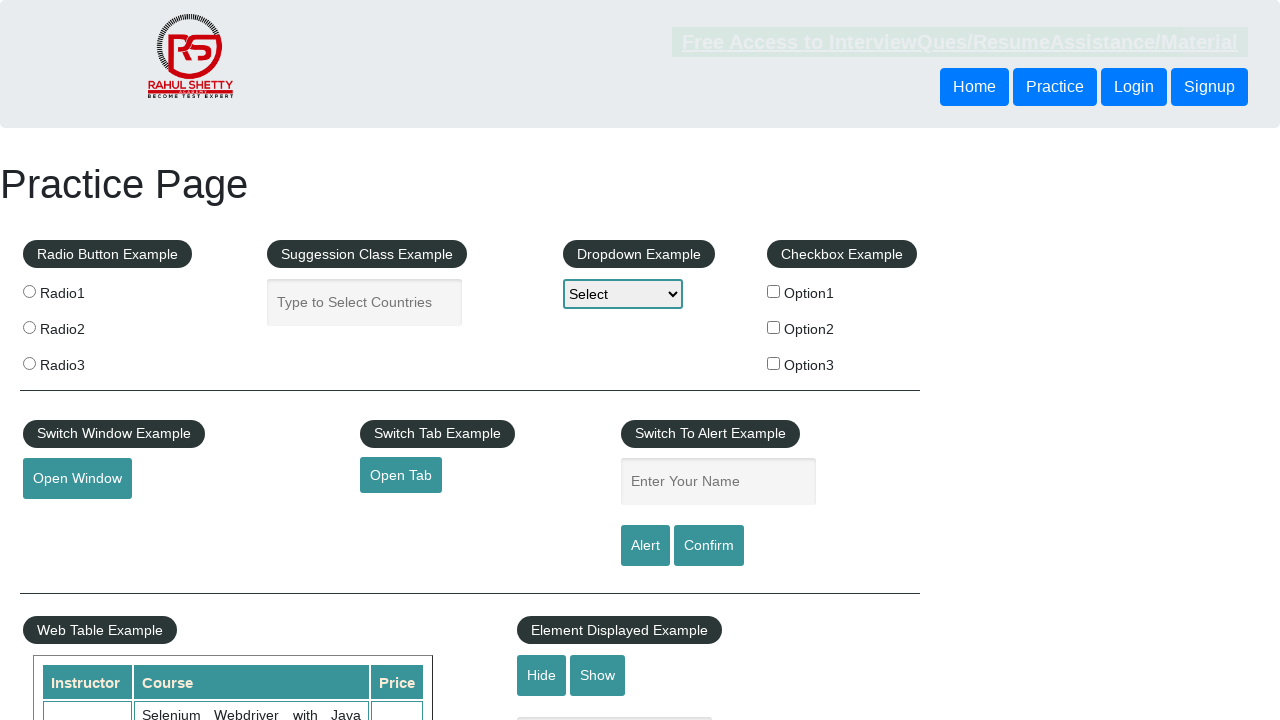

Verified footer link 'Youtube' has valid href: #
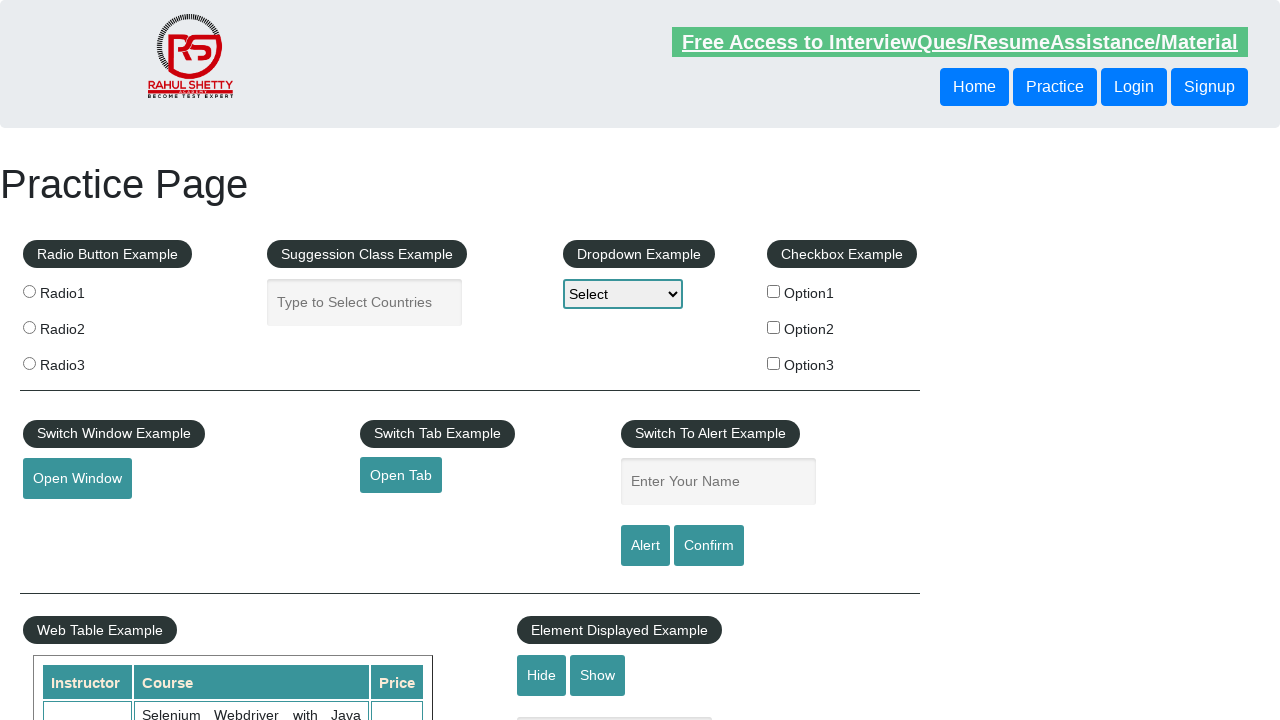

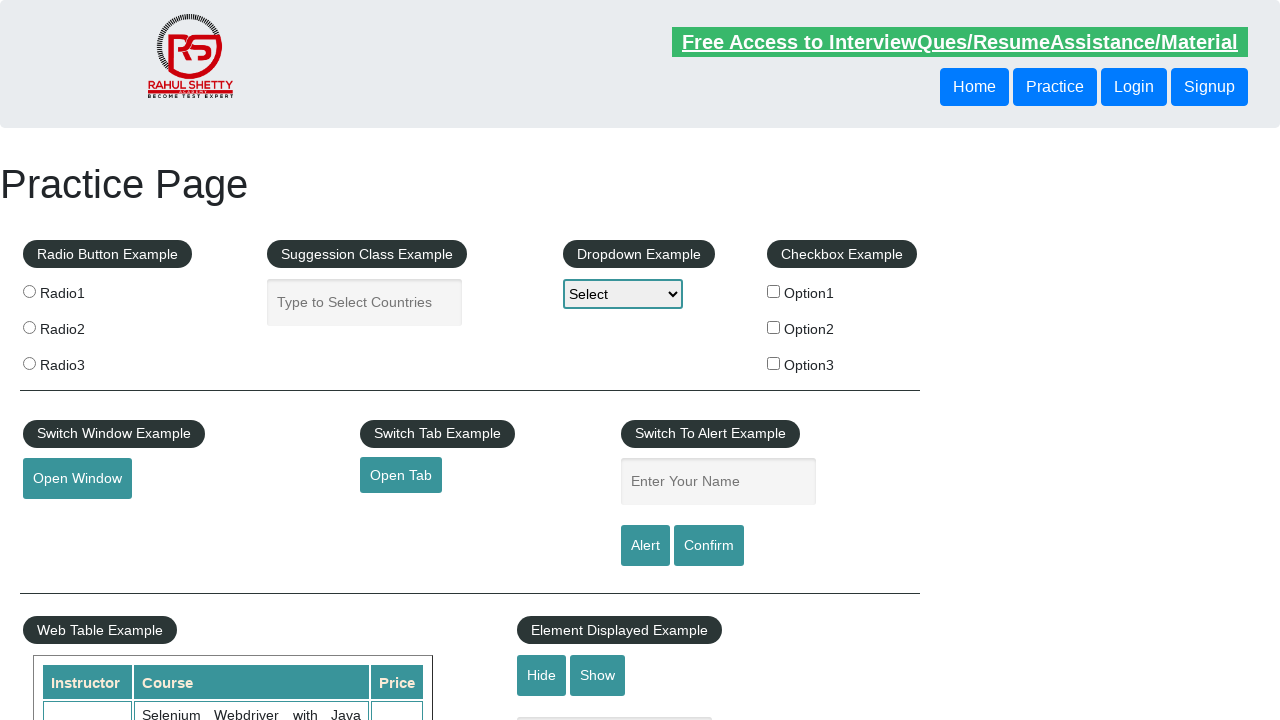